Selects all checkboxes on the page by iterating through them and verifies all are selected

Starting URL: https://automationfc.github.io/multiple-fields/

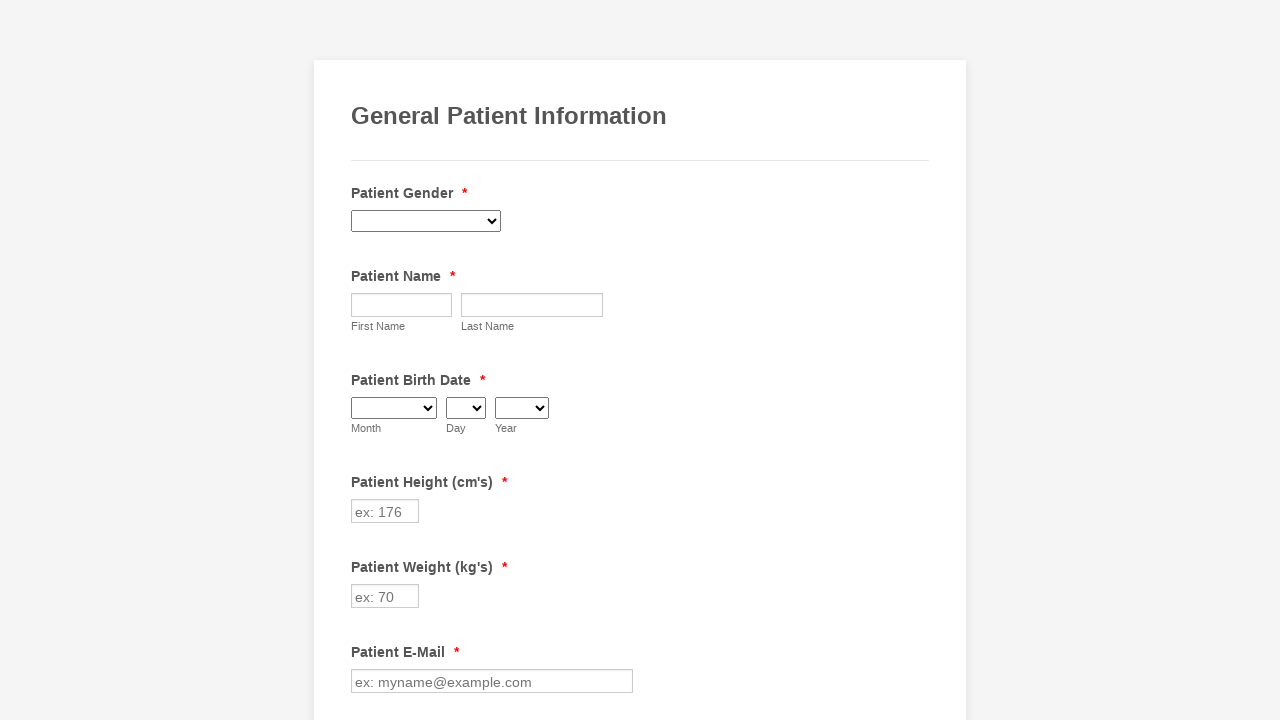

Navigated to multiple fields test page
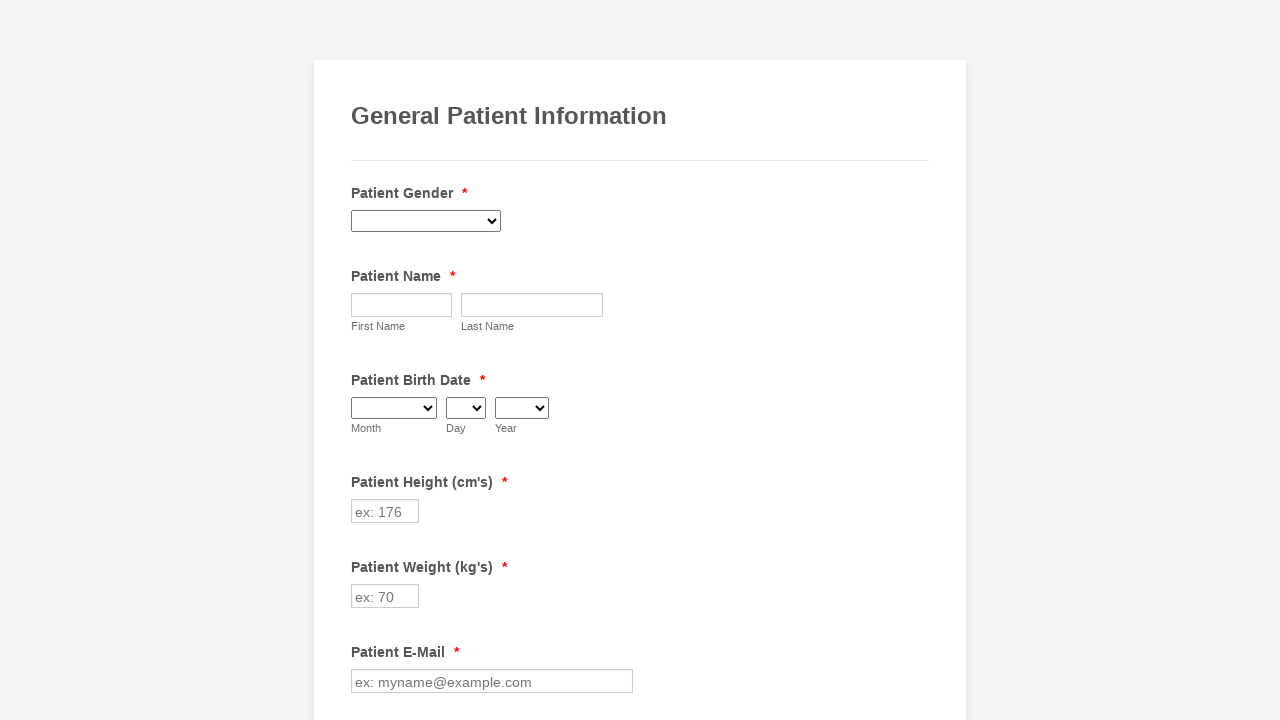

Located all checkboxes on the page
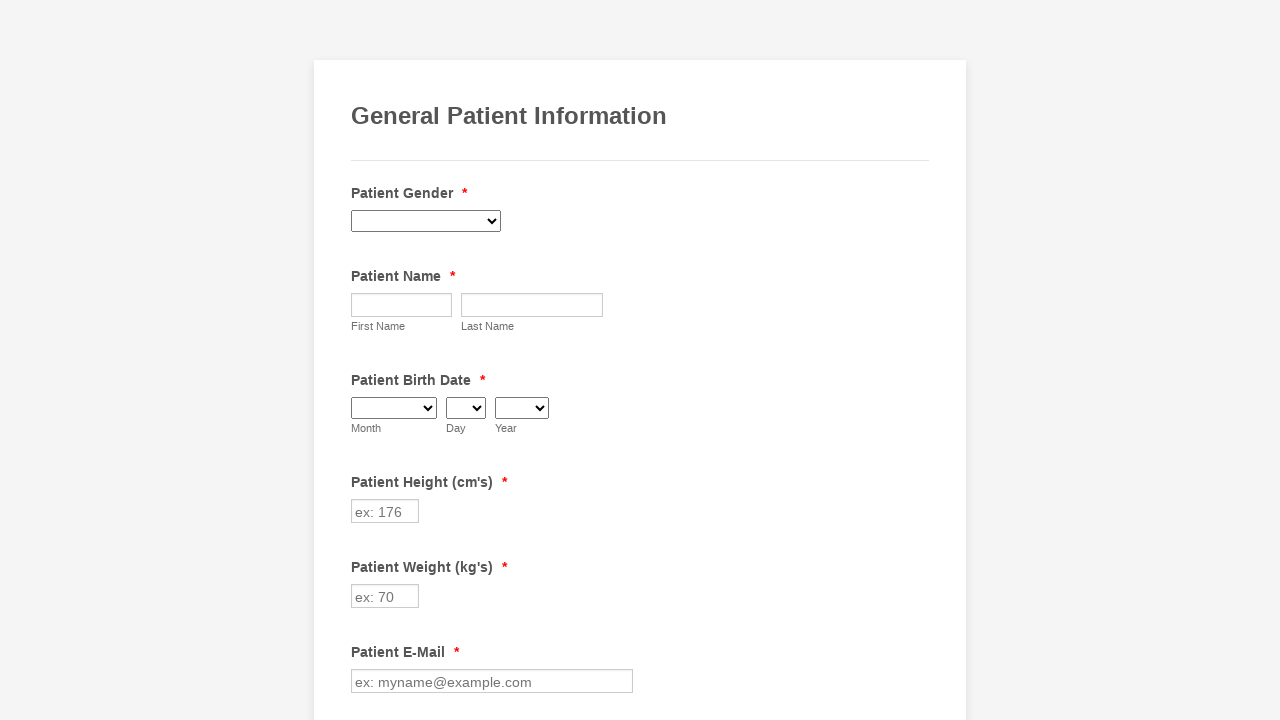

Clicked a checkbox to select it at (362, 360) on input.form-checkbox >> nth=0
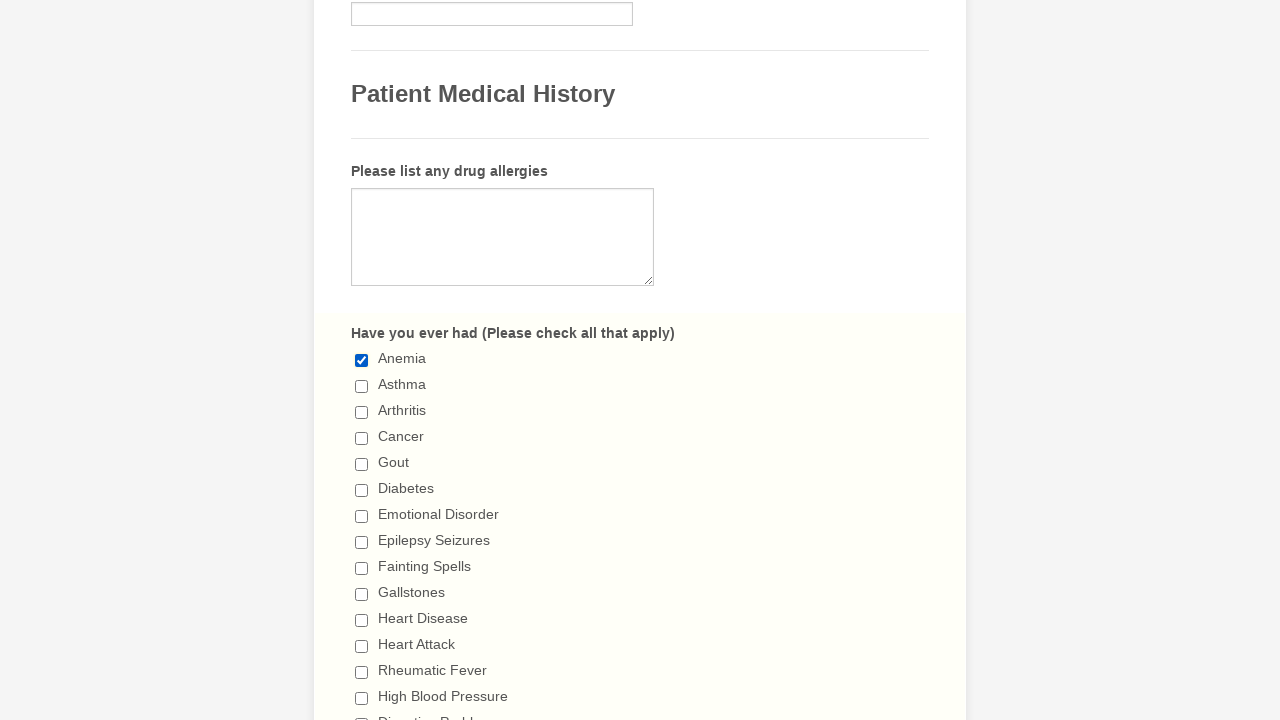

Clicked a checkbox to select it at (362, 386) on input.form-checkbox >> nth=1
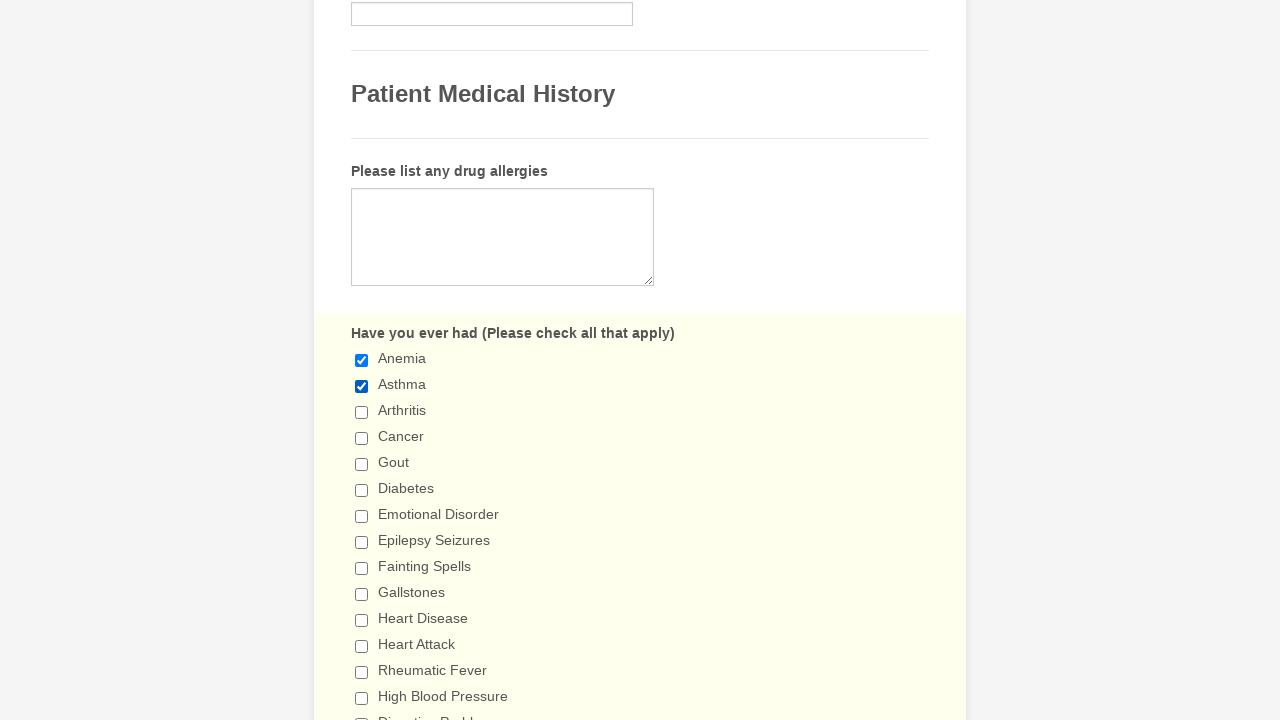

Clicked a checkbox to select it at (362, 412) on input.form-checkbox >> nth=2
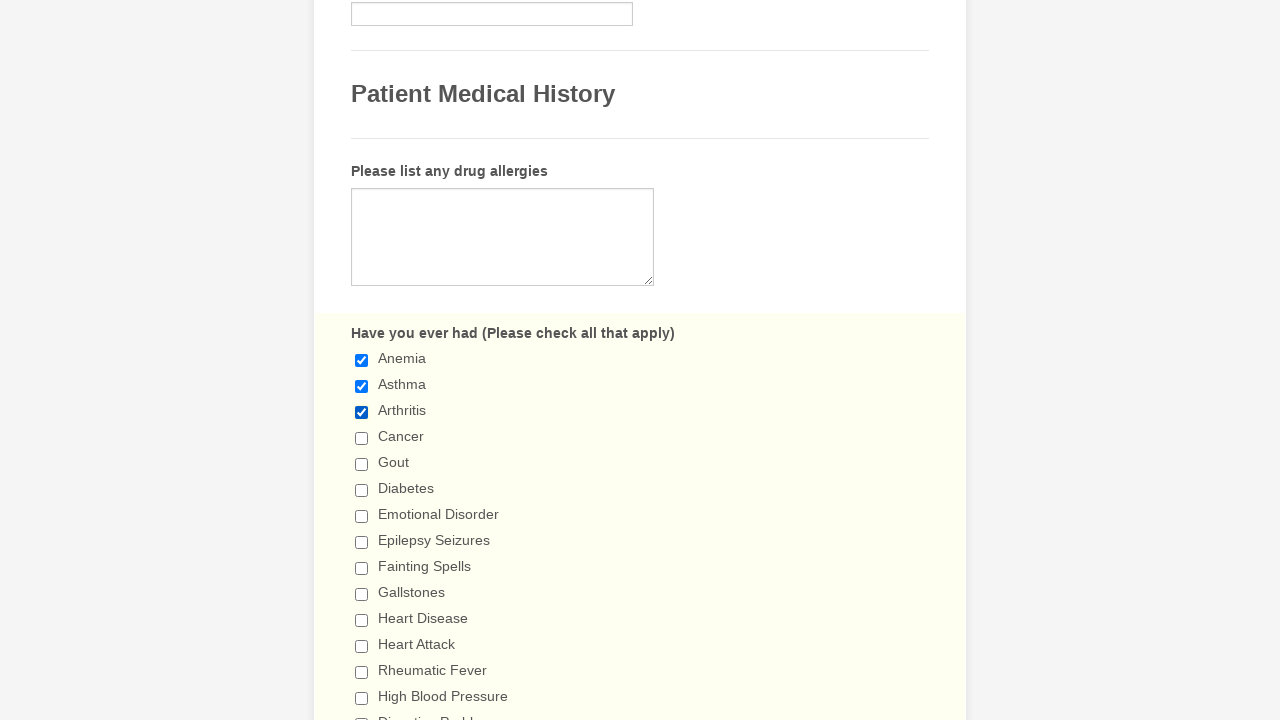

Clicked a checkbox to select it at (362, 438) on input.form-checkbox >> nth=3
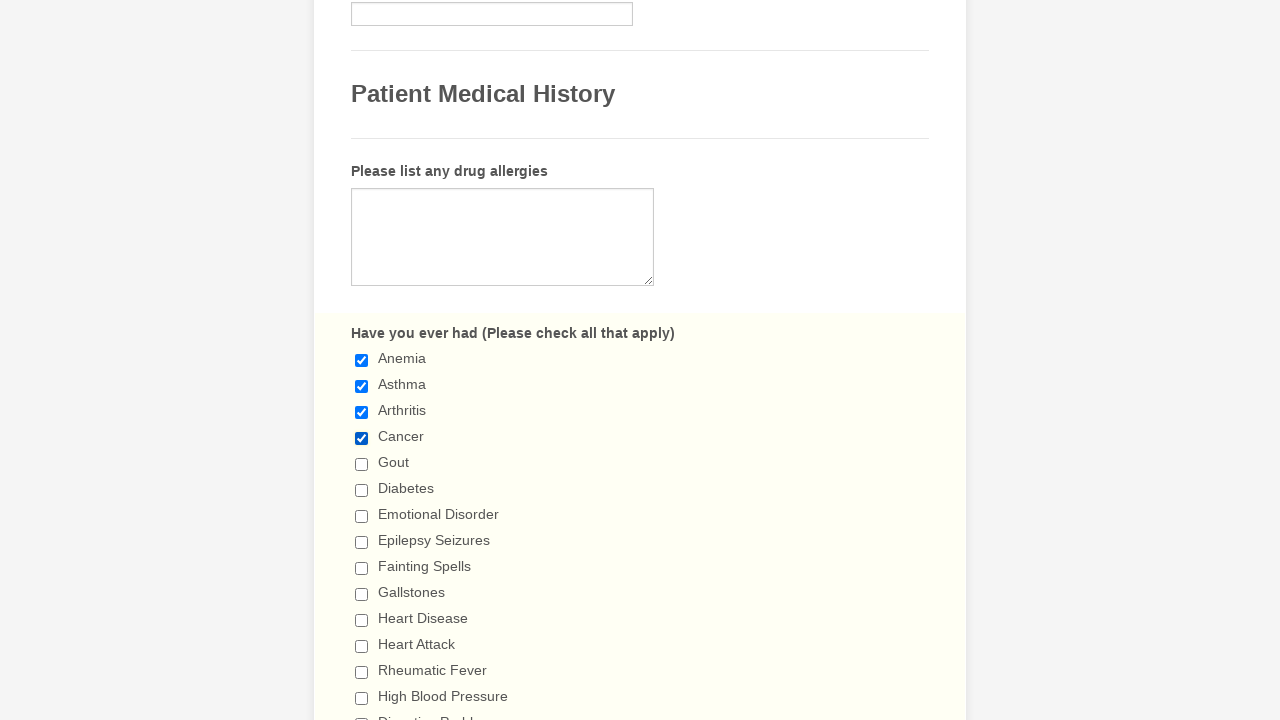

Clicked a checkbox to select it at (362, 464) on input.form-checkbox >> nth=4
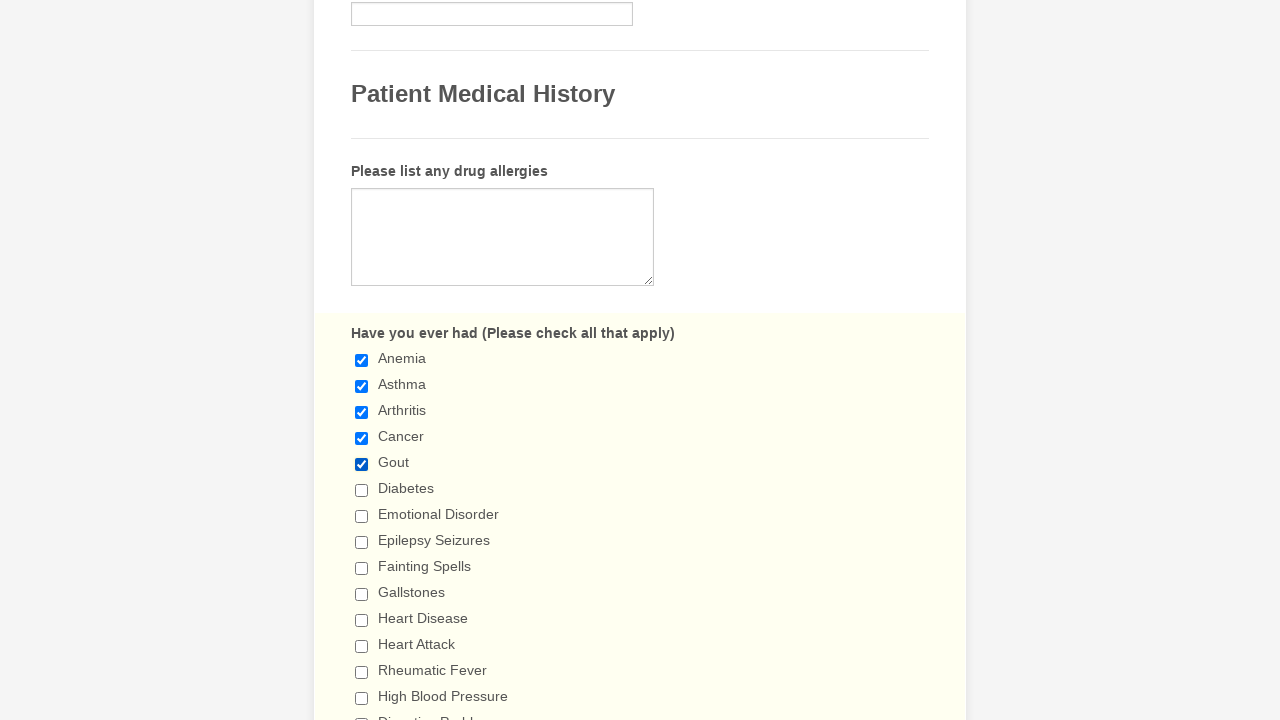

Clicked a checkbox to select it at (362, 490) on input.form-checkbox >> nth=5
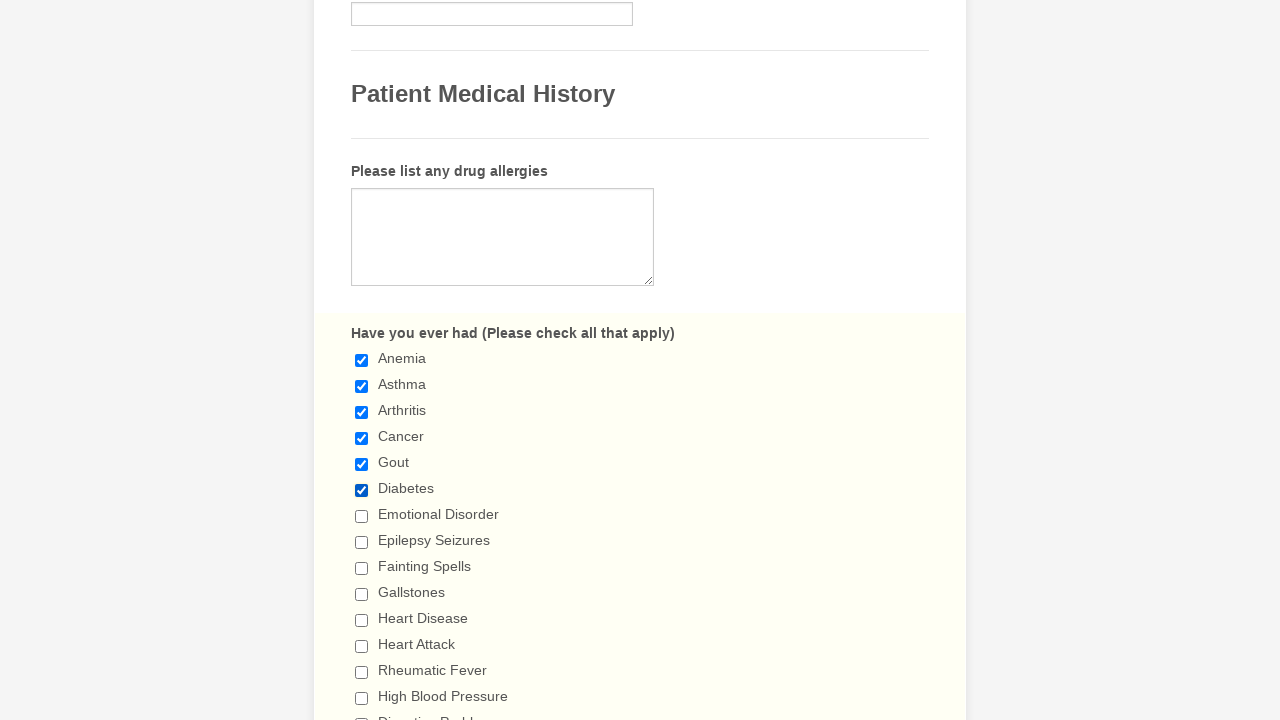

Clicked a checkbox to select it at (362, 516) on input.form-checkbox >> nth=6
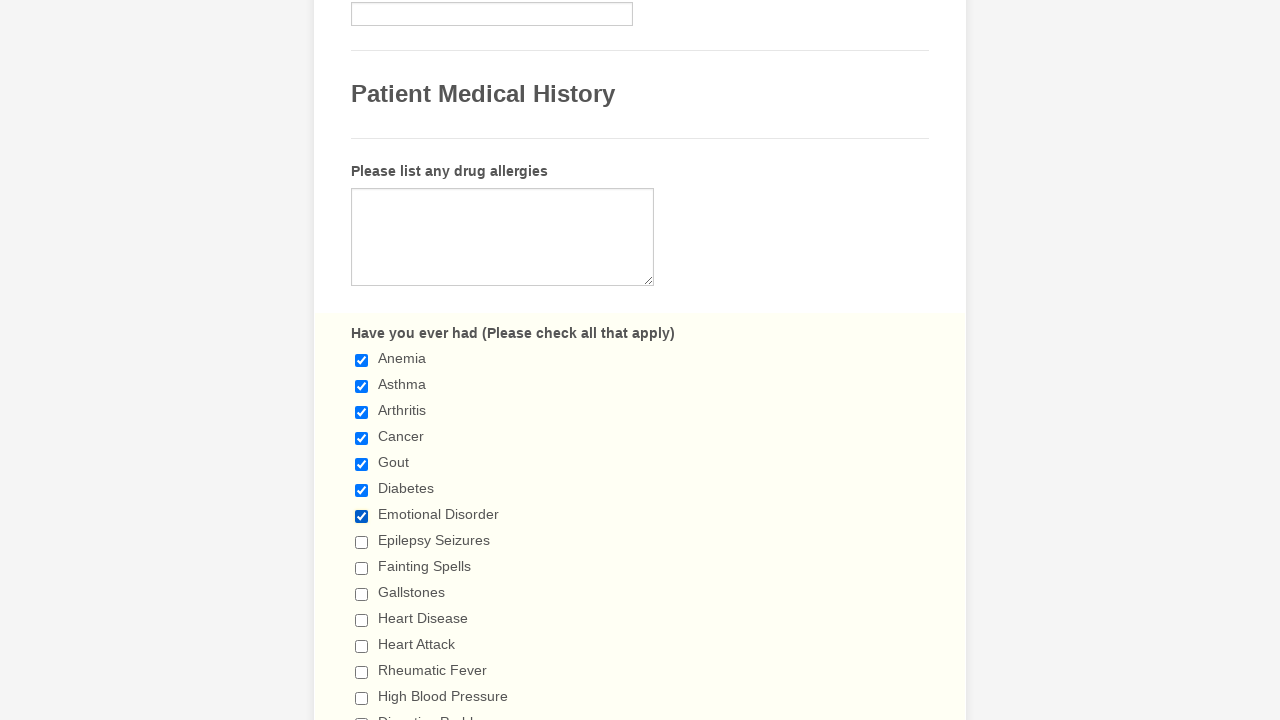

Clicked a checkbox to select it at (362, 542) on input.form-checkbox >> nth=7
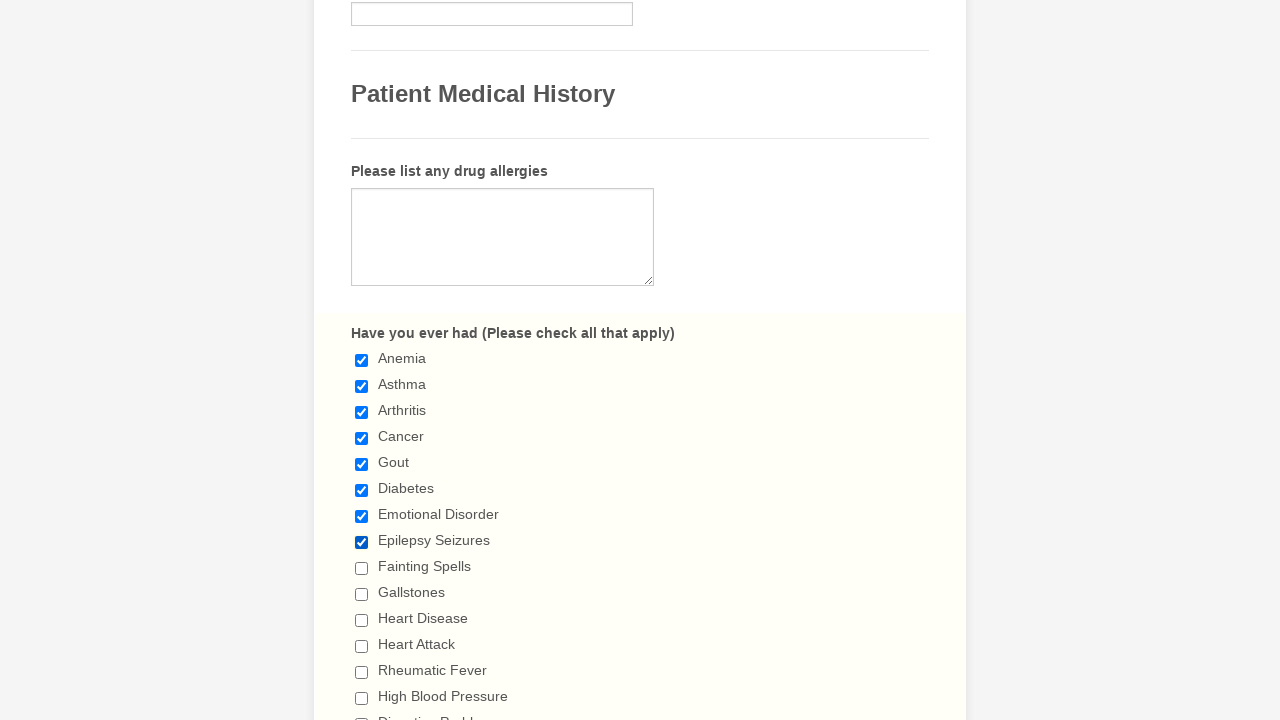

Clicked a checkbox to select it at (362, 568) on input.form-checkbox >> nth=8
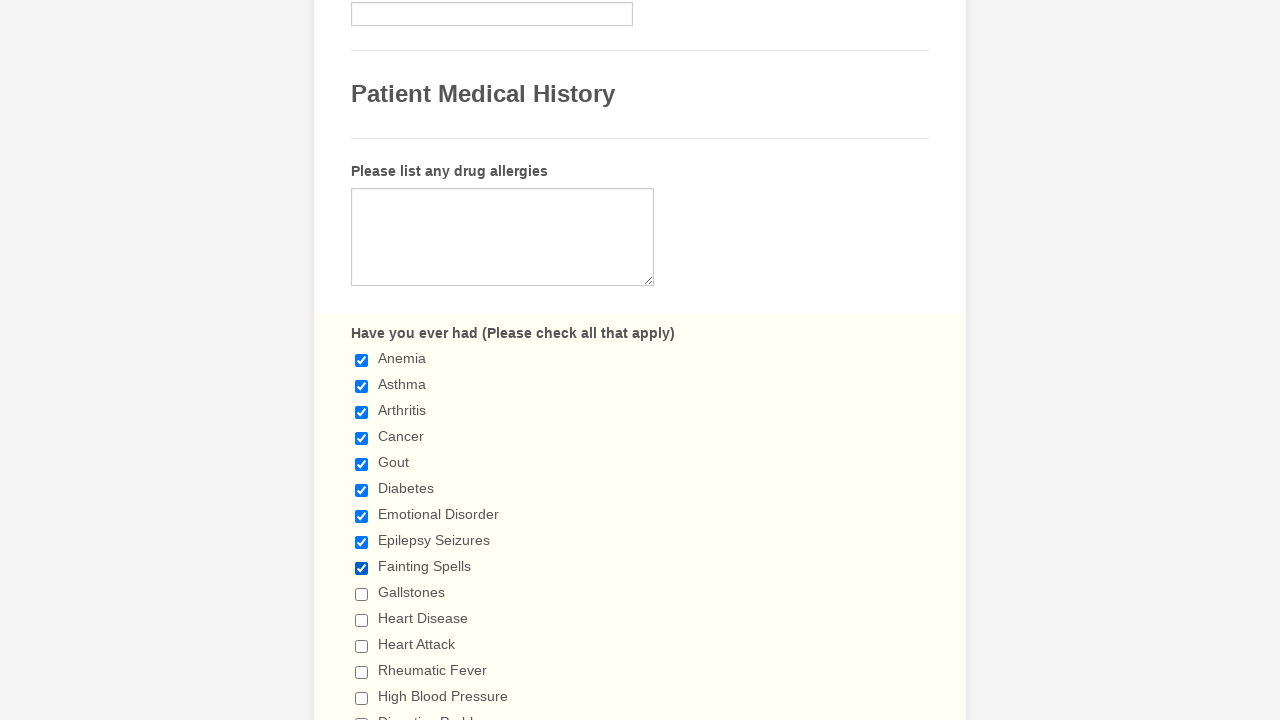

Clicked a checkbox to select it at (362, 594) on input.form-checkbox >> nth=9
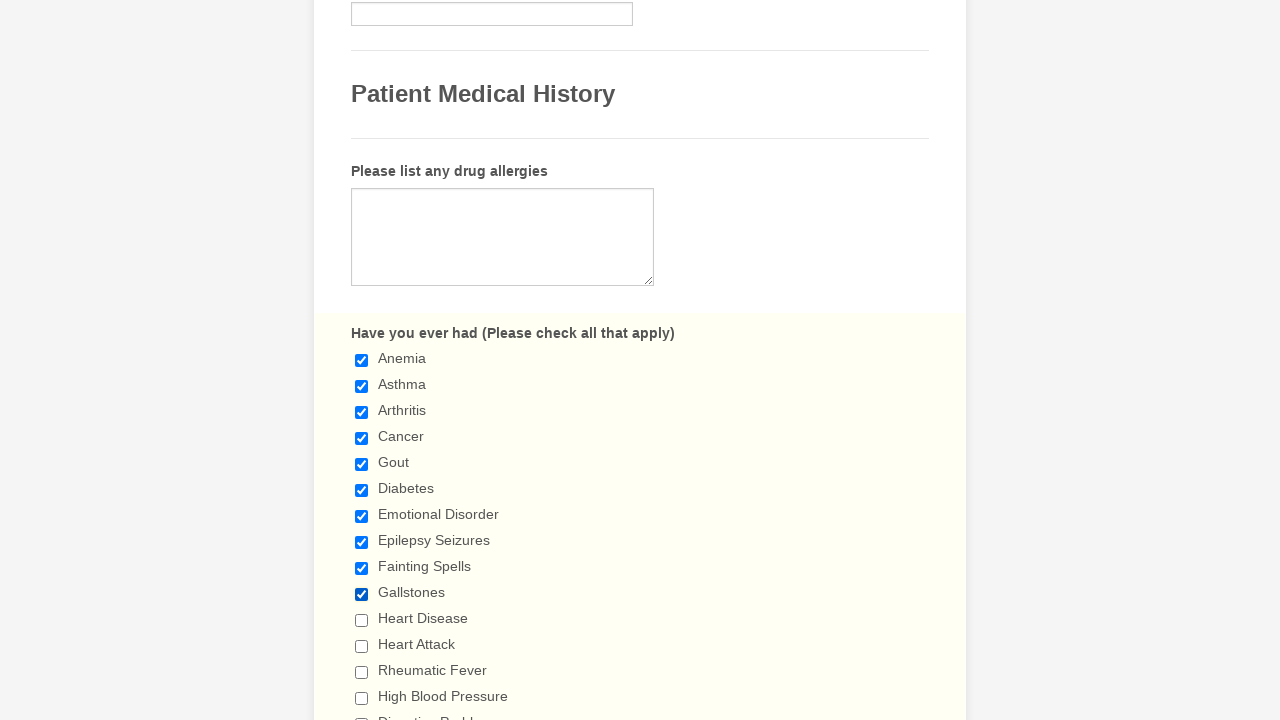

Clicked a checkbox to select it at (362, 620) on input.form-checkbox >> nth=10
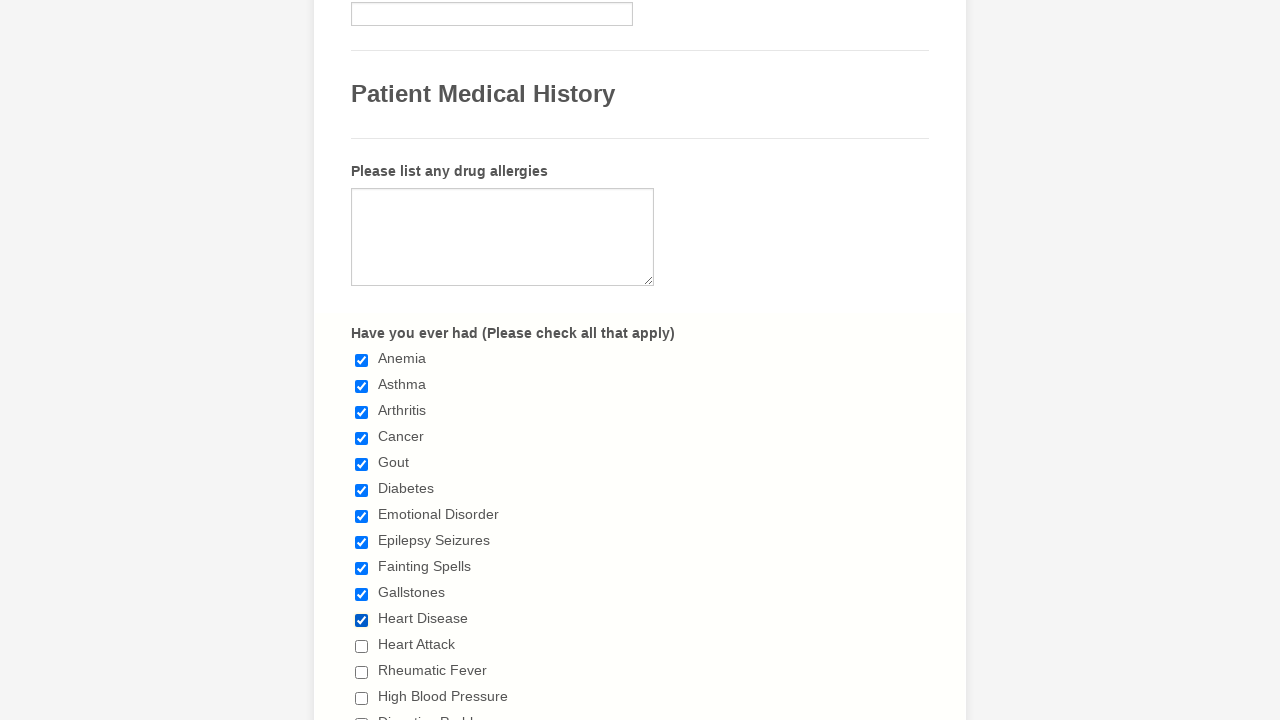

Clicked a checkbox to select it at (362, 646) on input.form-checkbox >> nth=11
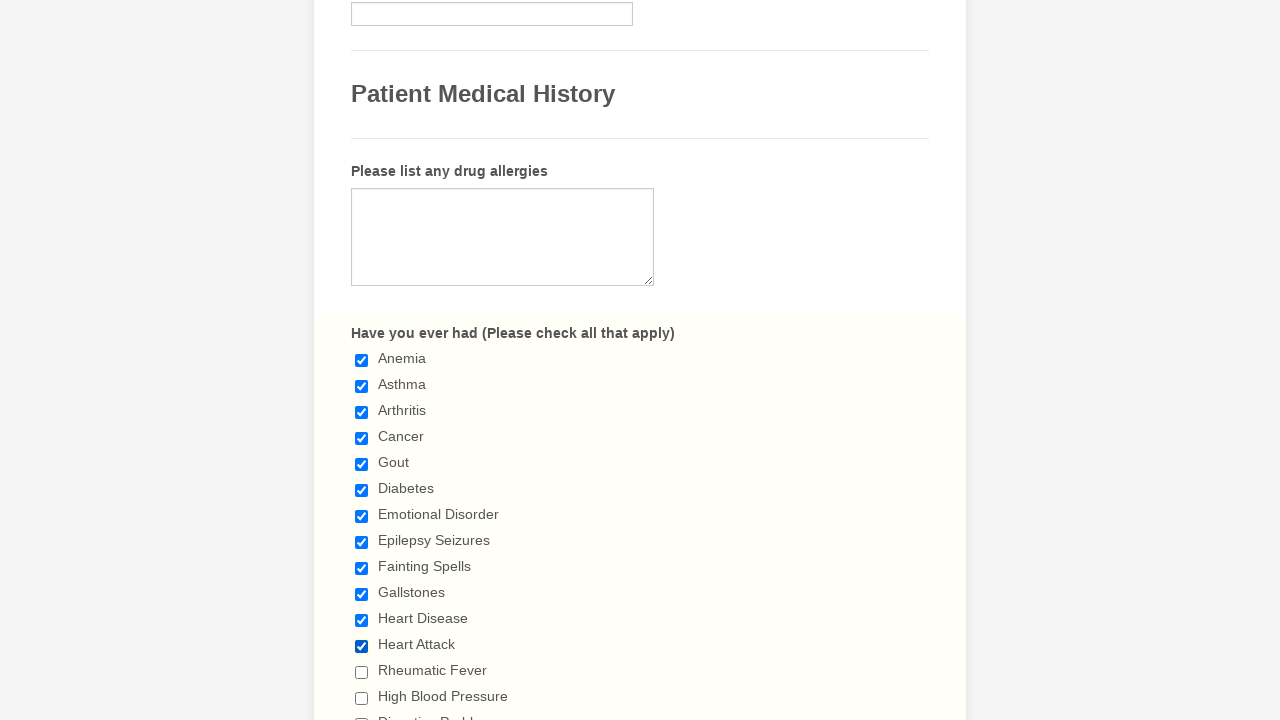

Clicked a checkbox to select it at (362, 672) on input.form-checkbox >> nth=12
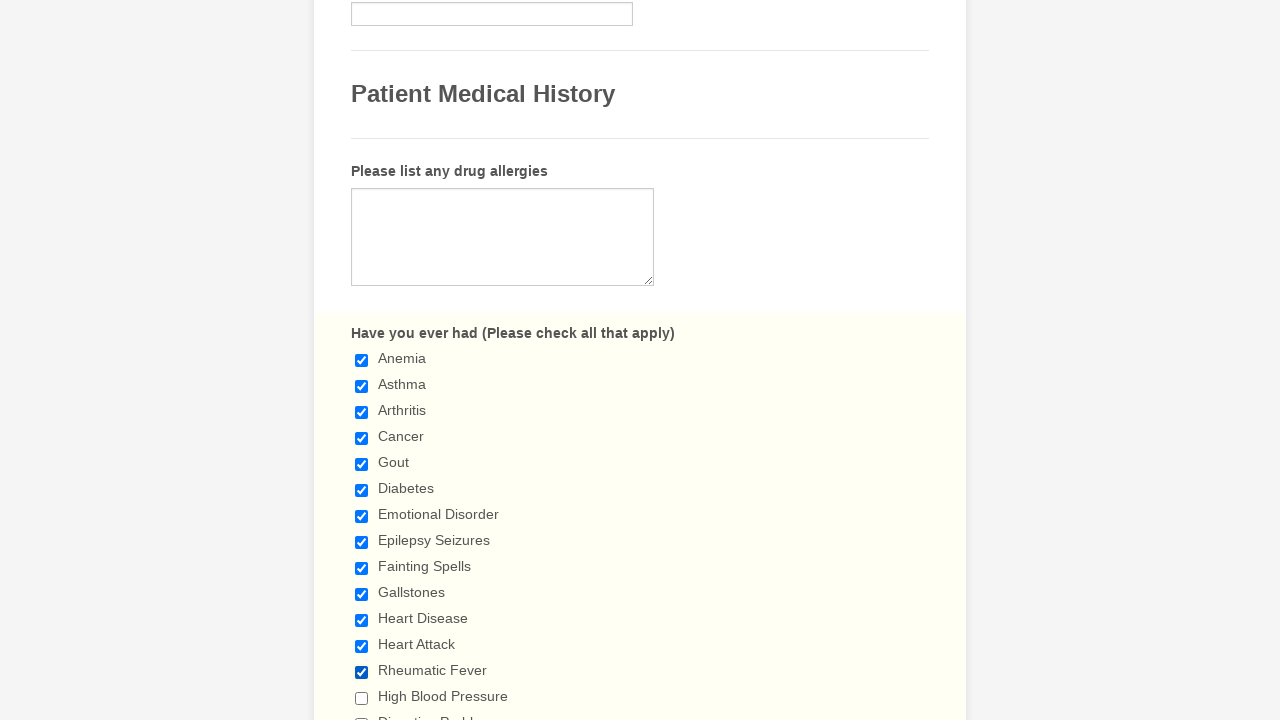

Clicked a checkbox to select it at (362, 698) on input.form-checkbox >> nth=13
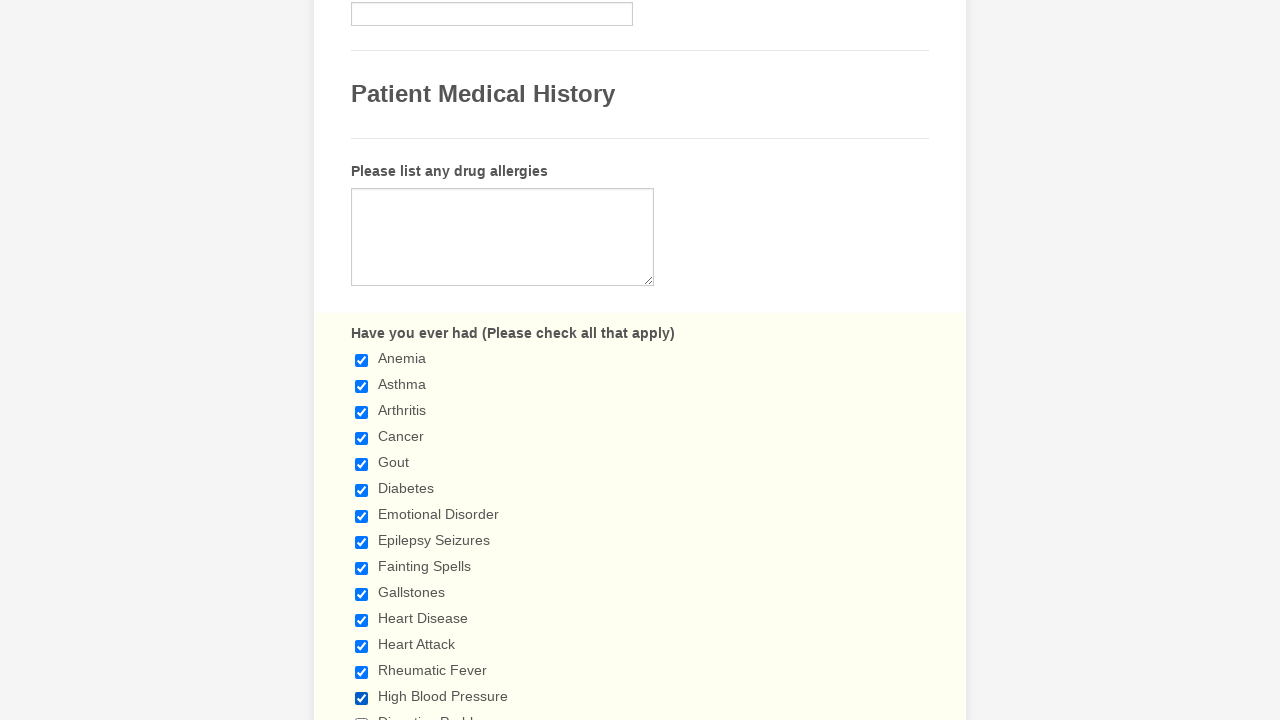

Clicked a checkbox to select it at (362, 714) on input.form-checkbox >> nth=14
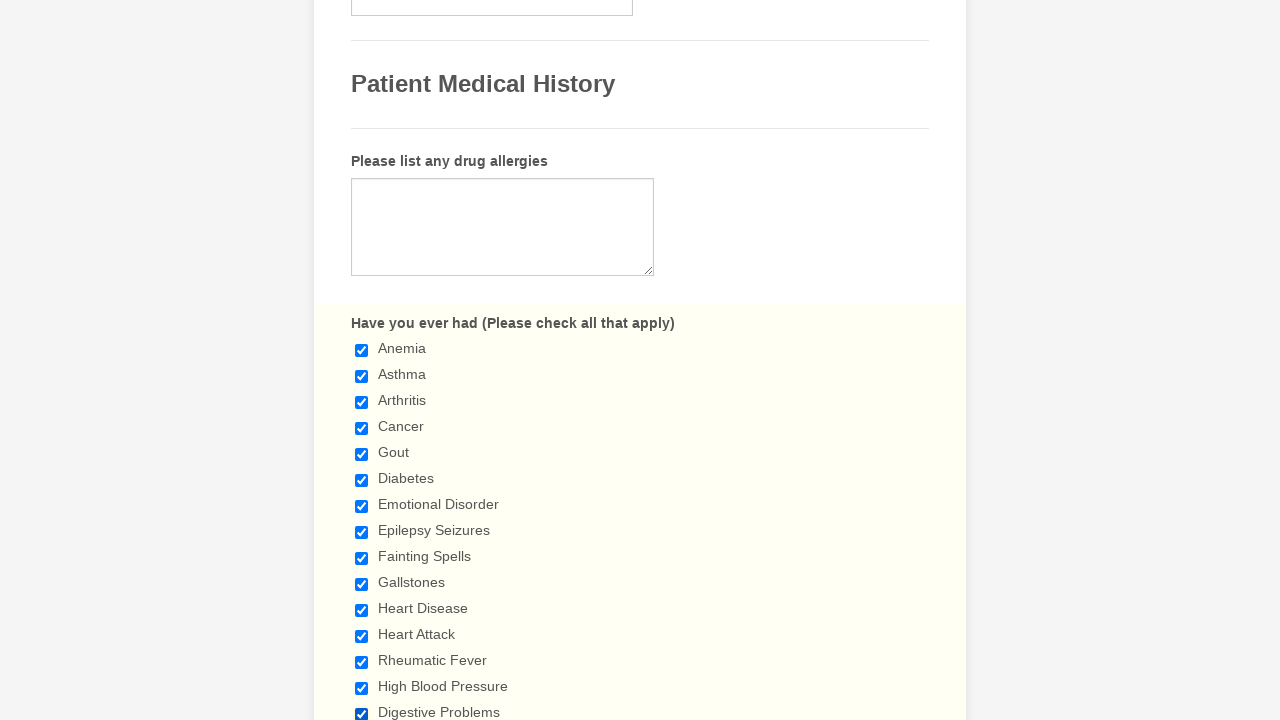

Clicked a checkbox to select it at (362, 360) on input.form-checkbox >> nth=15
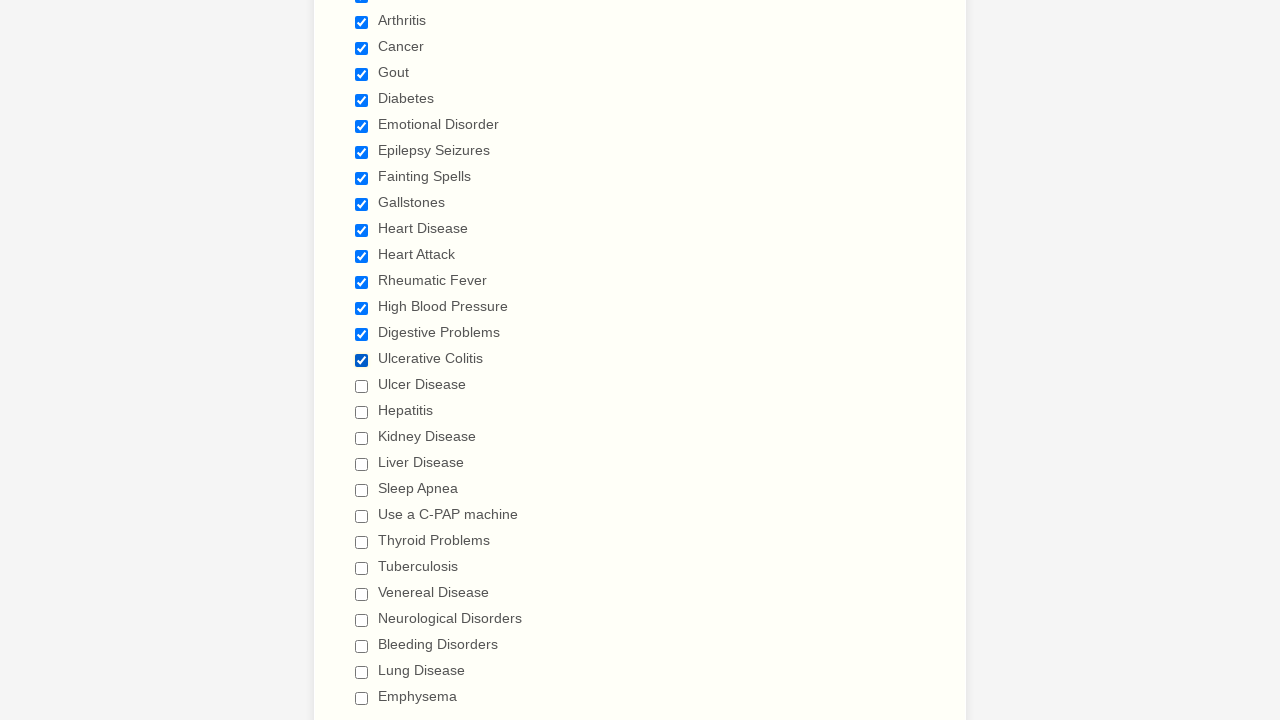

Clicked a checkbox to select it at (362, 386) on input.form-checkbox >> nth=16
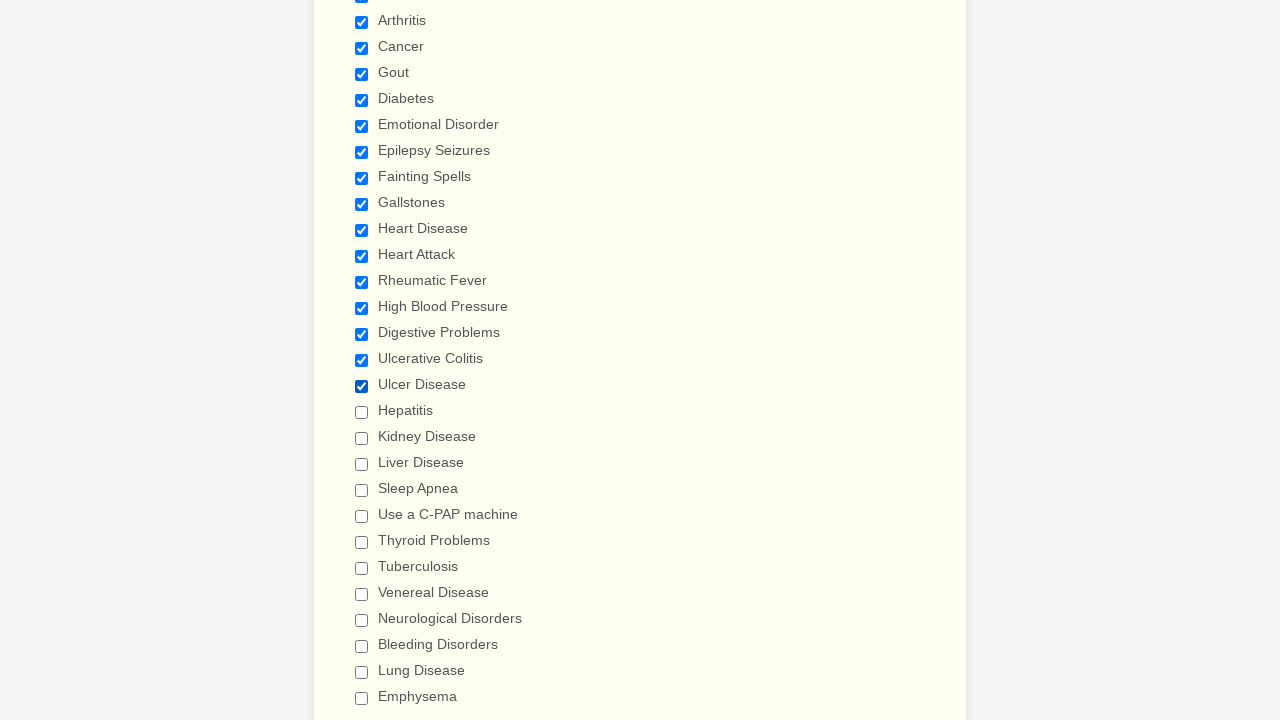

Clicked a checkbox to select it at (362, 412) on input.form-checkbox >> nth=17
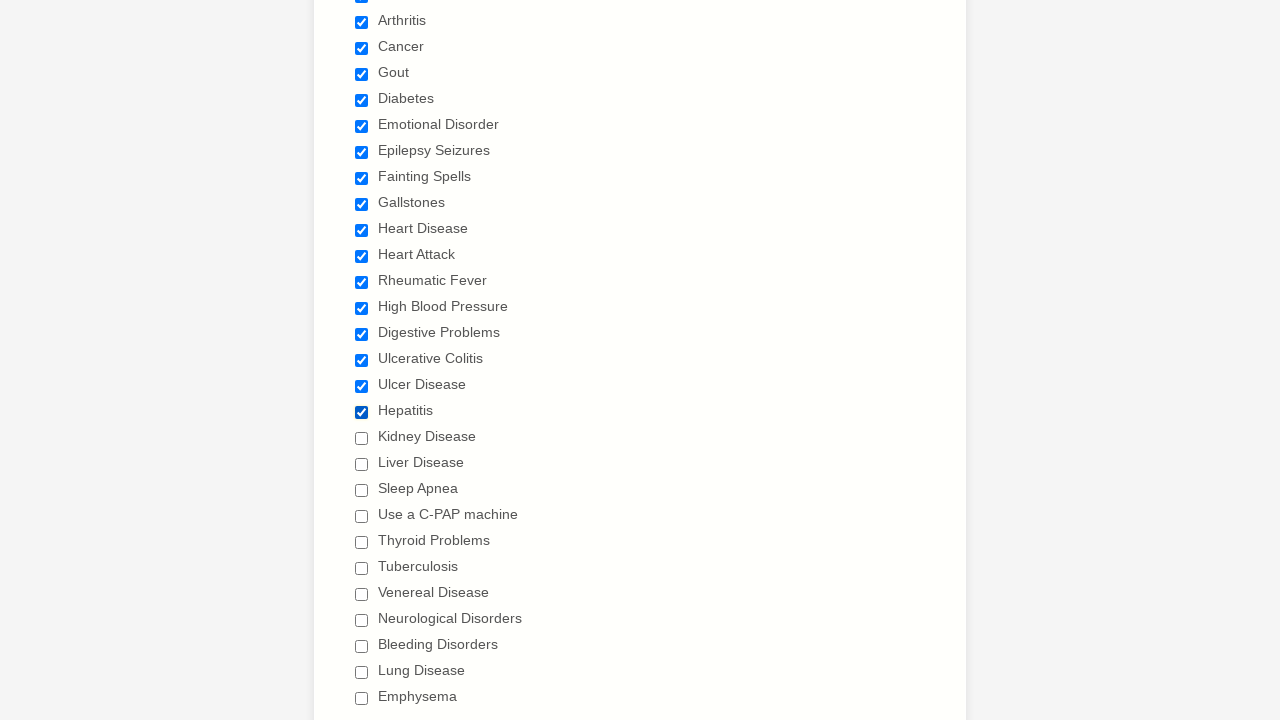

Clicked a checkbox to select it at (362, 438) on input.form-checkbox >> nth=18
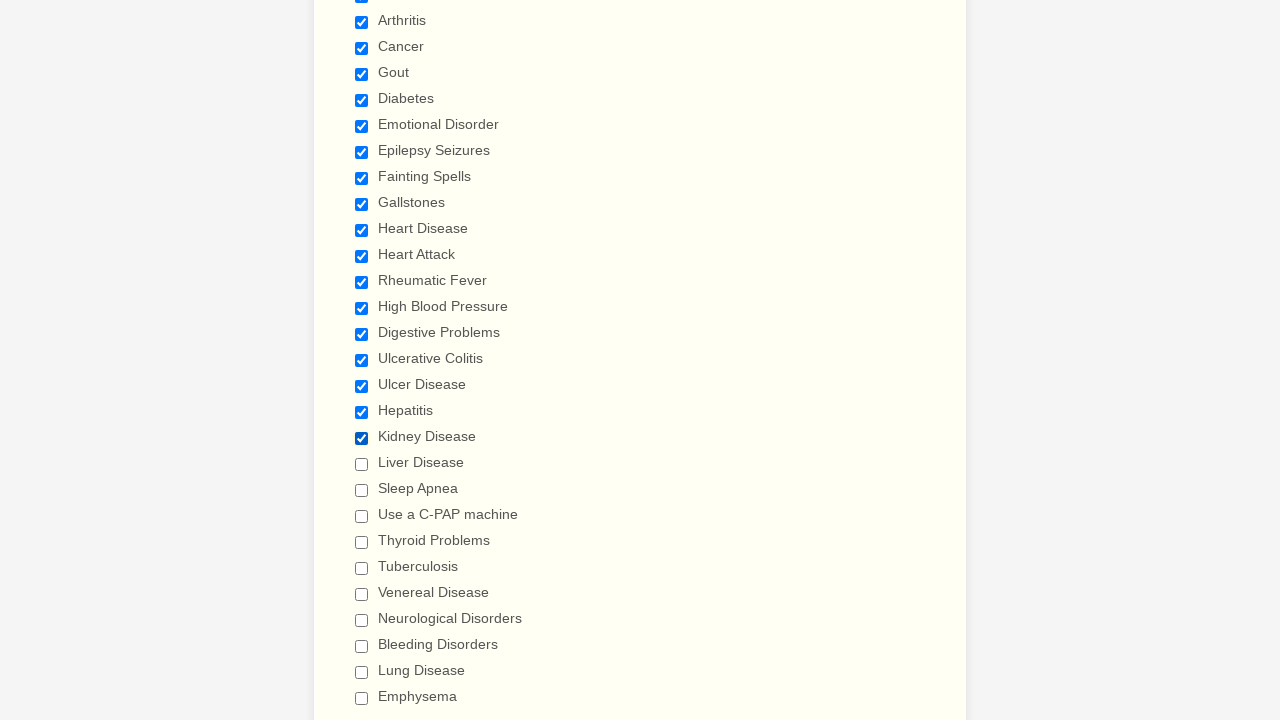

Clicked a checkbox to select it at (362, 464) on input.form-checkbox >> nth=19
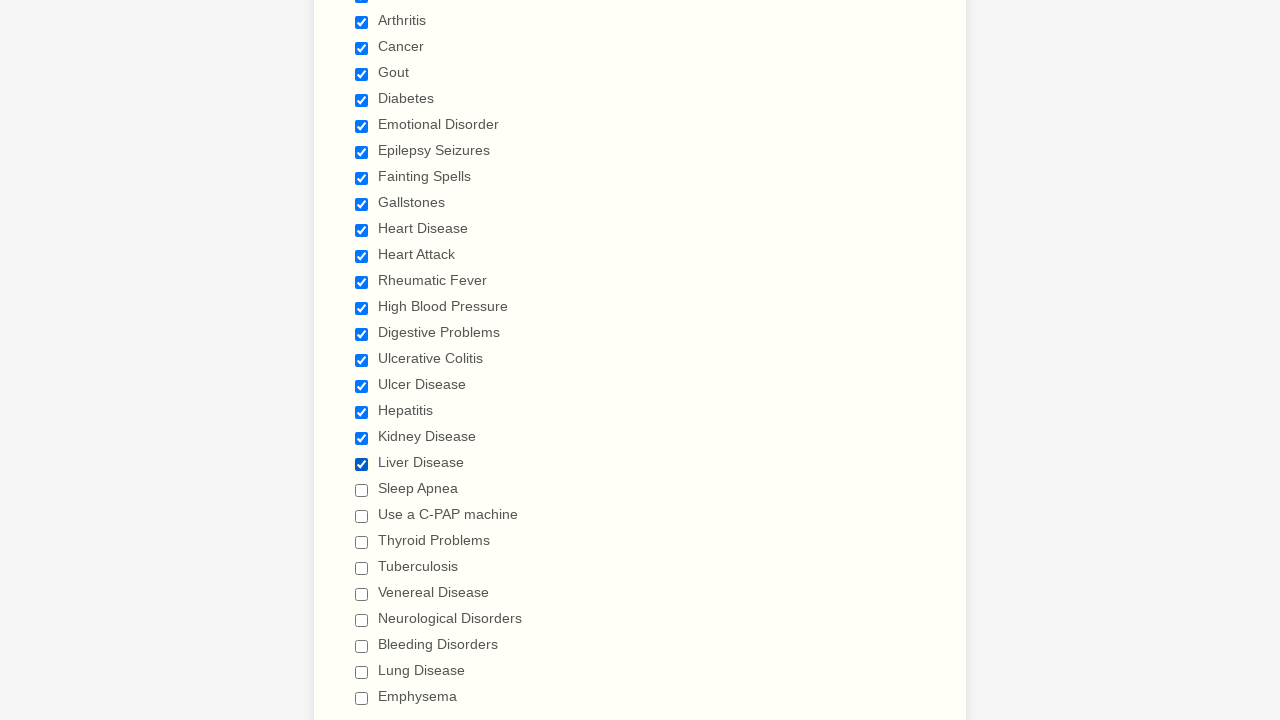

Clicked a checkbox to select it at (362, 490) on input.form-checkbox >> nth=20
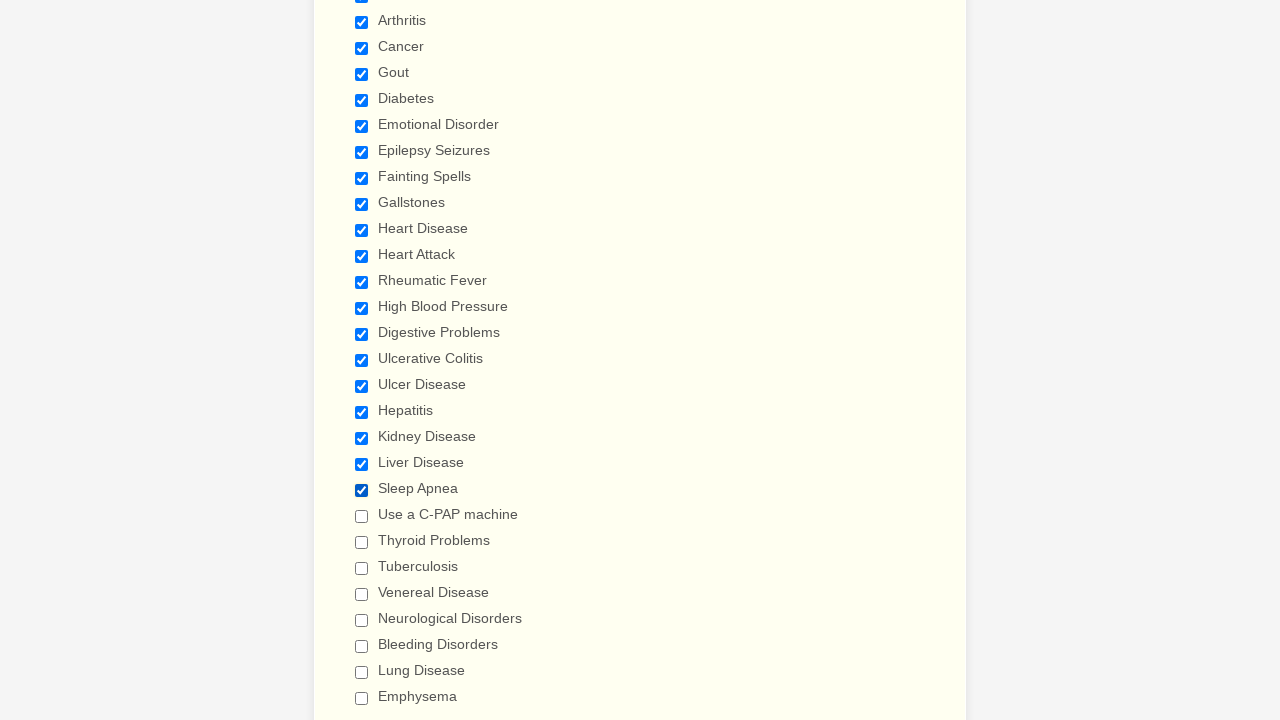

Clicked a checkbox to select it at (362, 516) on input.form-checkbox >> nth=21
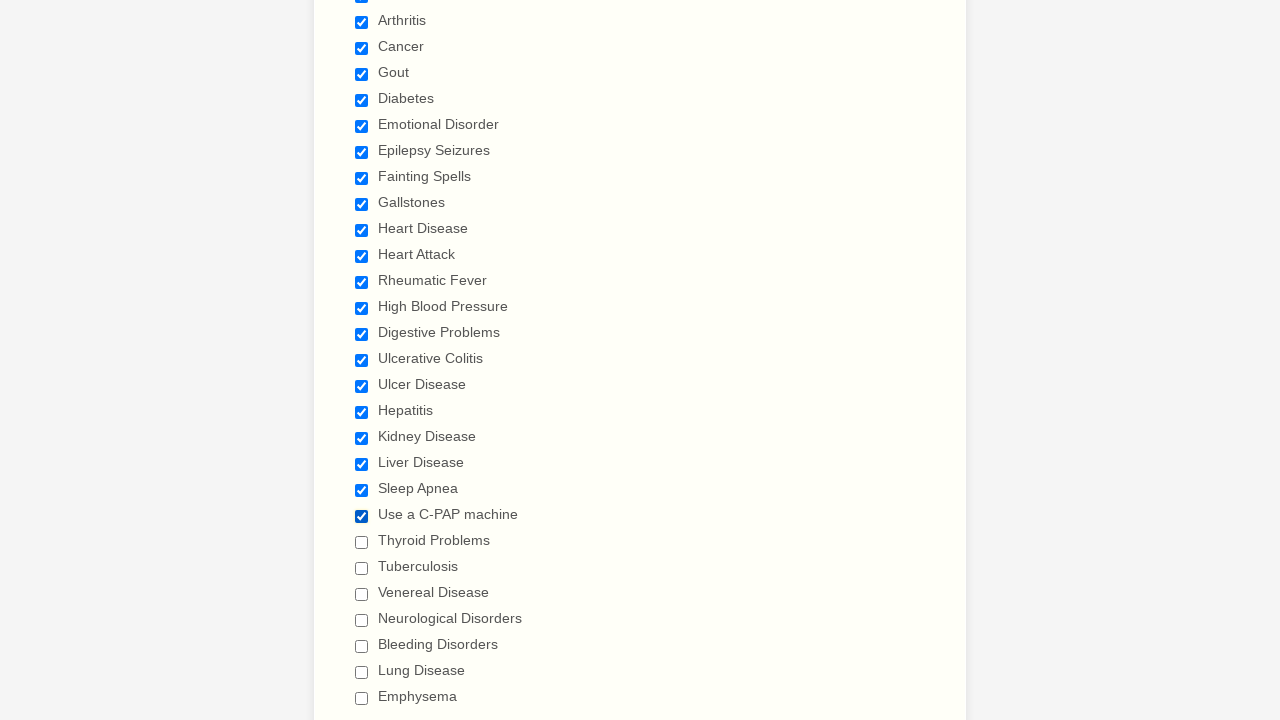

Clicked a checkbox to select it at (362, 542) on input.form-checkbox >> nth=22
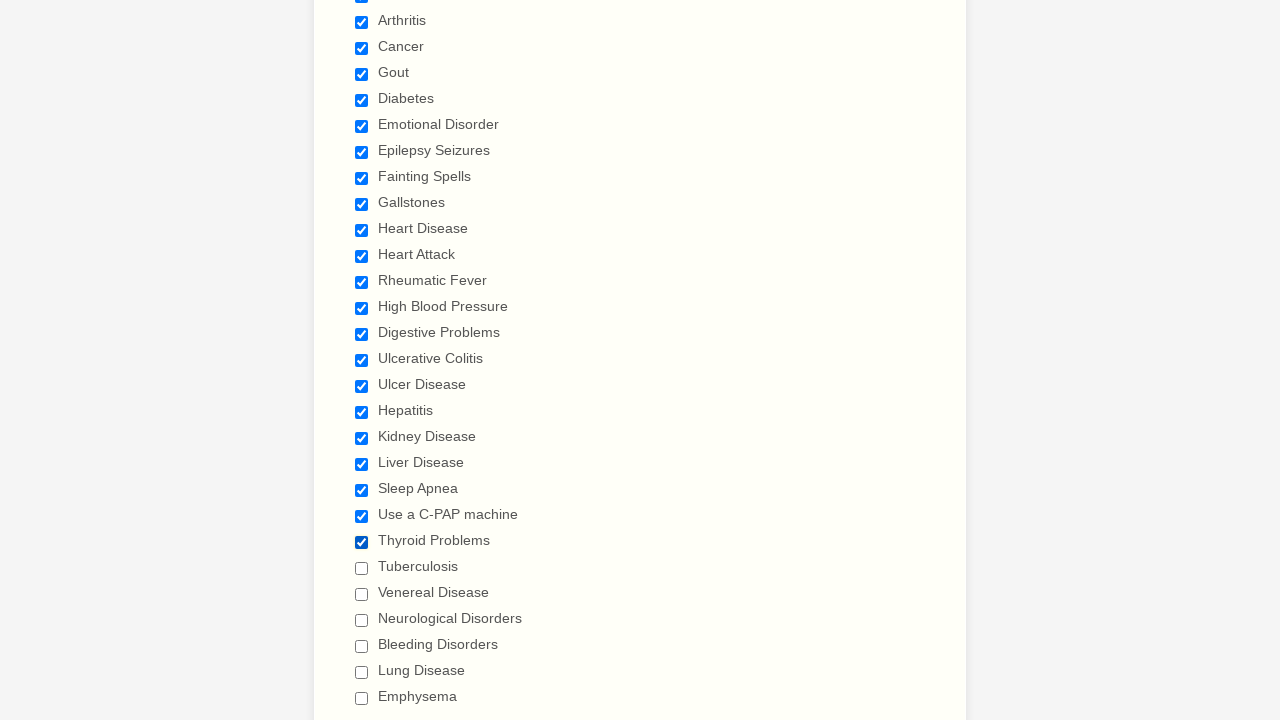

Clicked a checkbox to select it at (362, 568) on input.form-checkbox >> nth=23
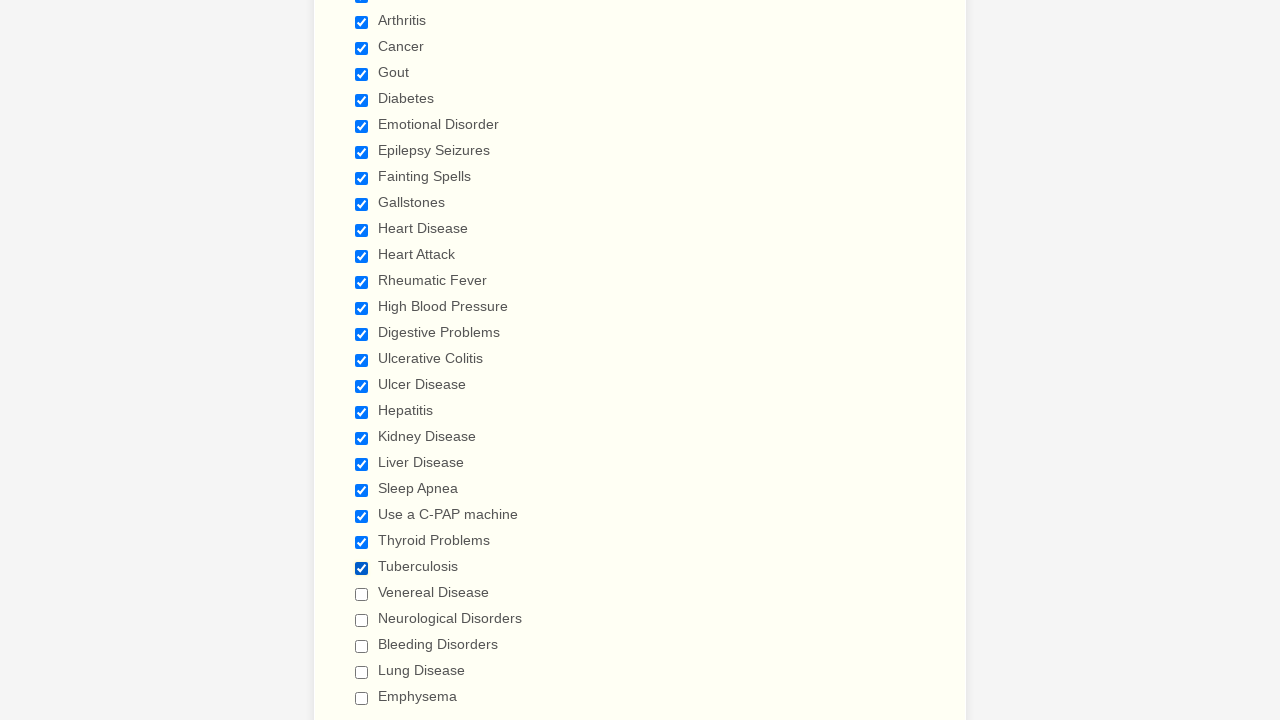

Clicked a checkbox to select it at (362, 594) on input.form-checkbox >> nth=24
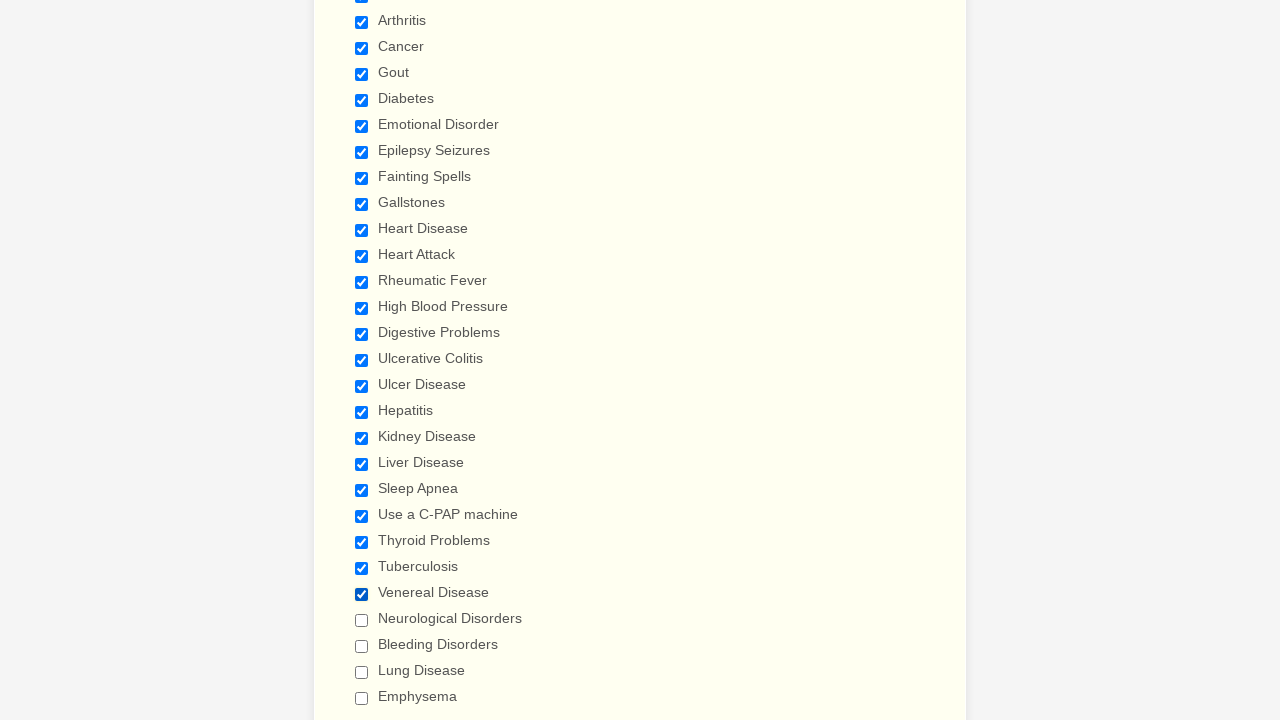

Clicked a checkbox to select it at (362, 620) on input.form-checkbox >> nth=25
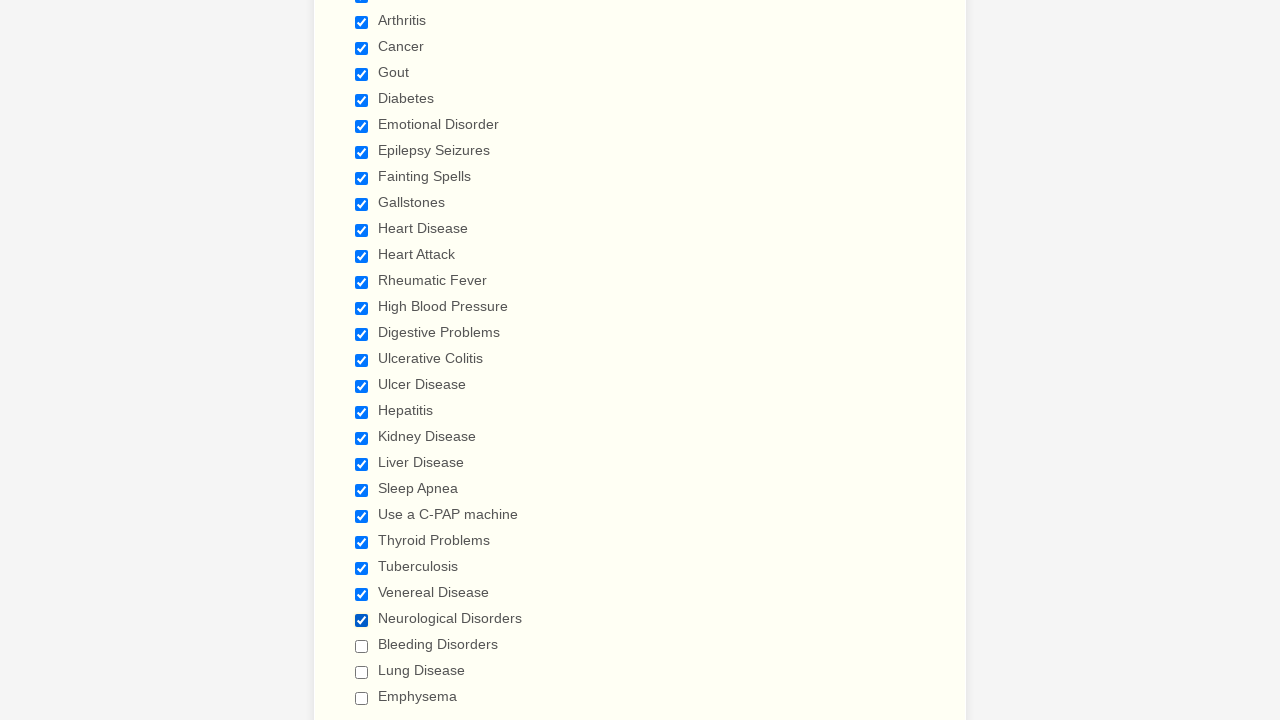

Clicked a checkbox to select it at (362, 646) on input.form-checkbox >> nth=26
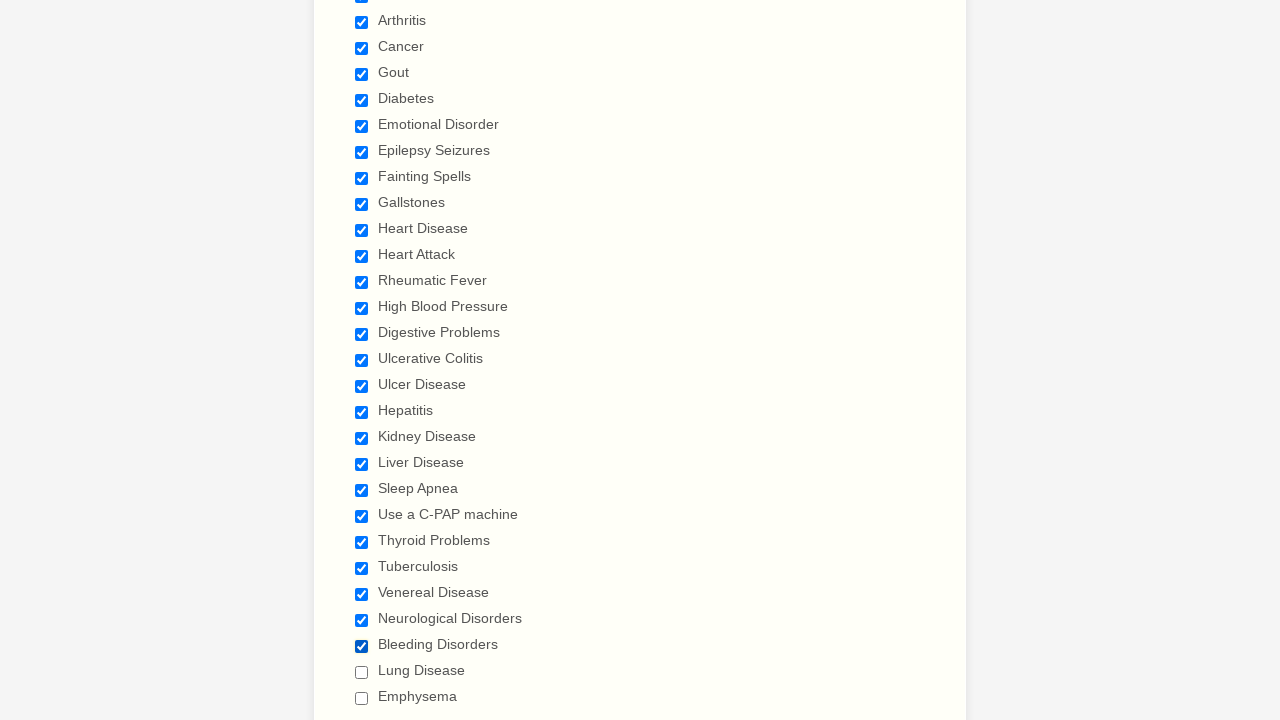

Clicked a checkbox to select it at (362, 672) on input.form-checkbox >> nth=27
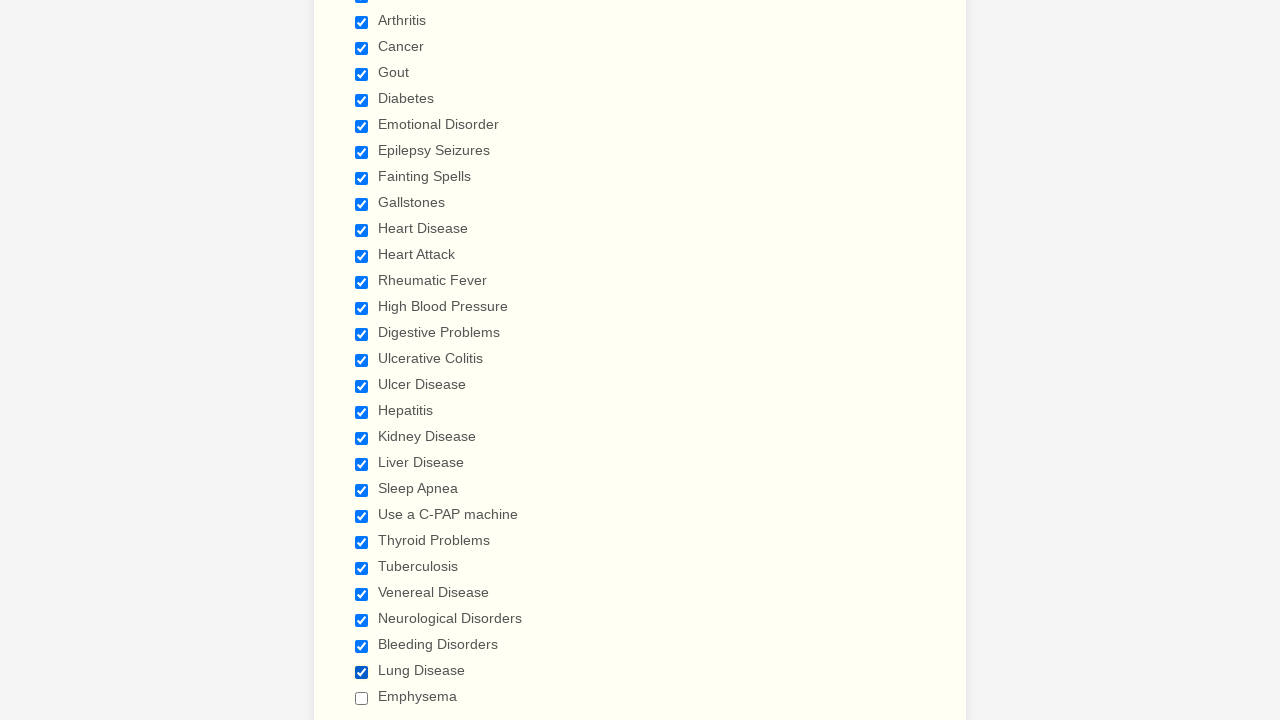

Clicked a checkbox to select it at (362, 698) on input.form-checkbox >> nth=28
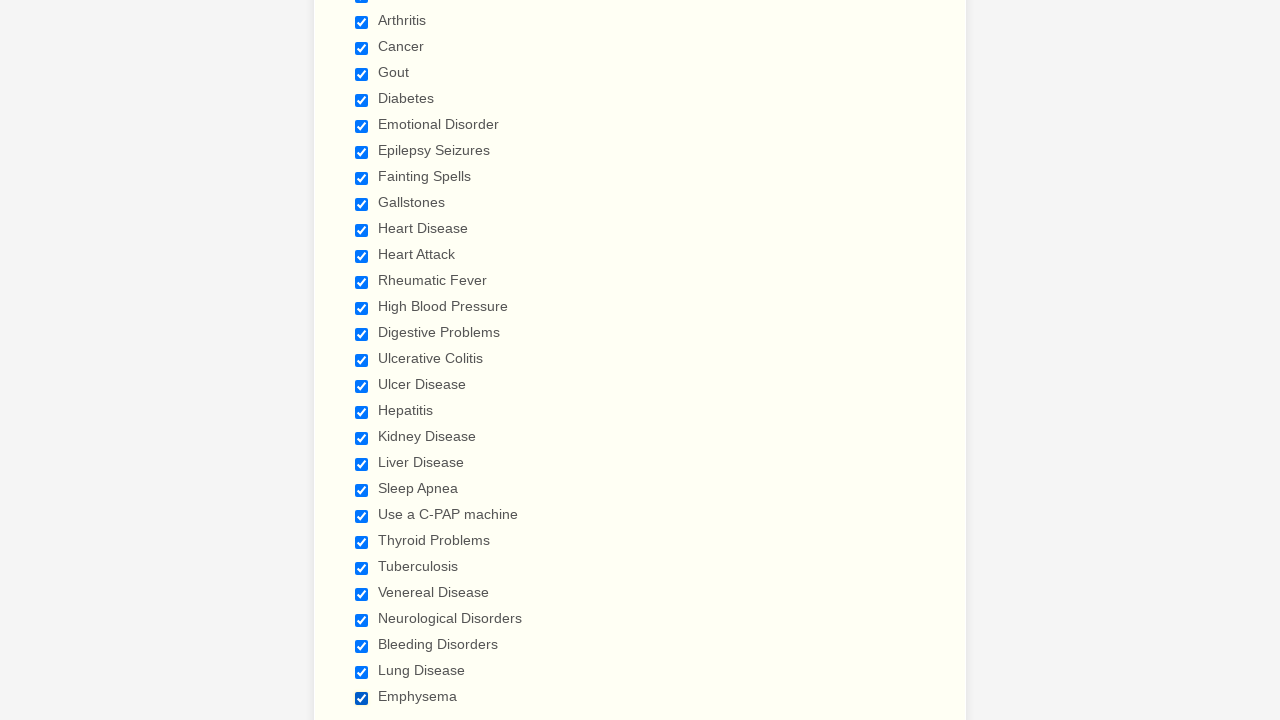

Verified that a checkbox is selected
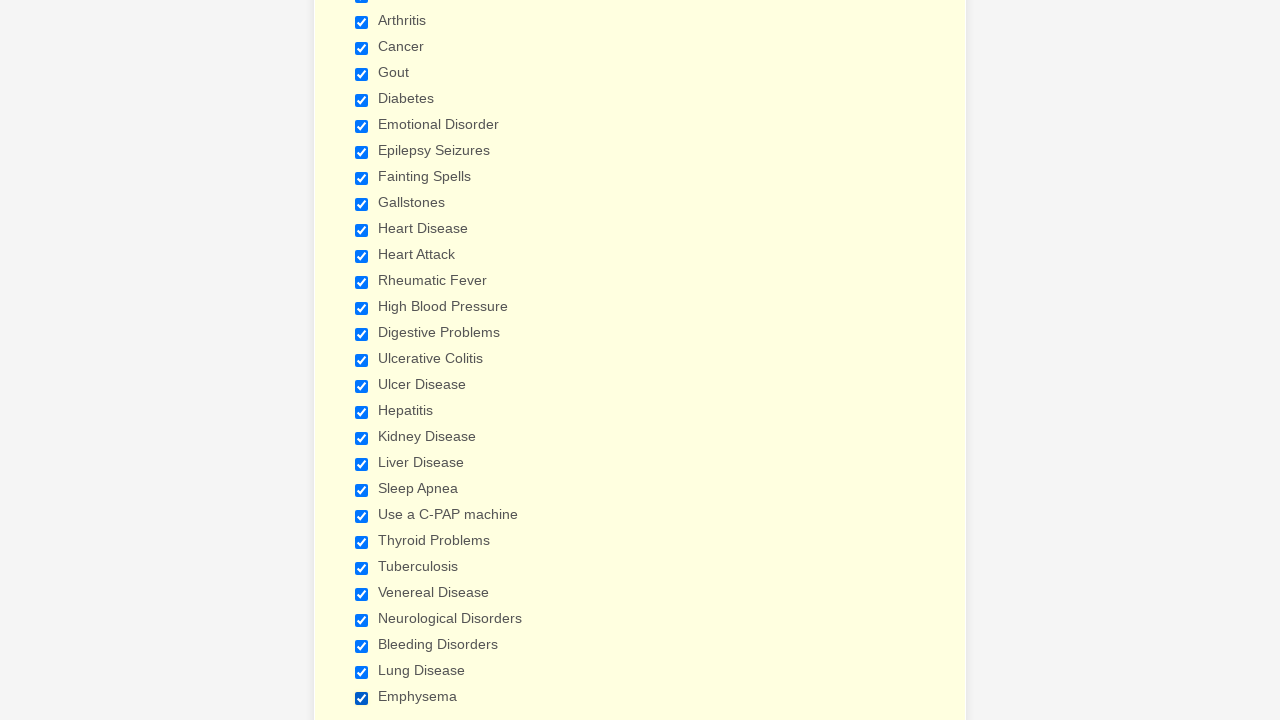

Verified that a checkbox is selected
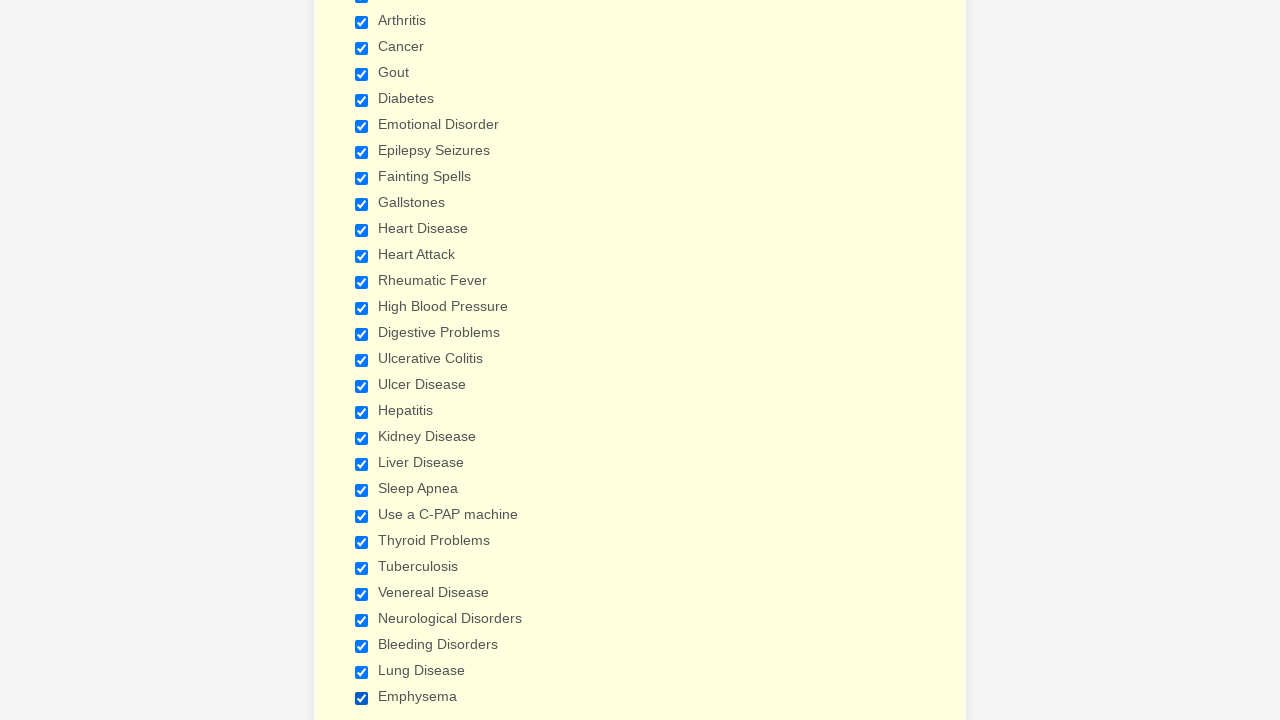

Verified that a checkbox is selected
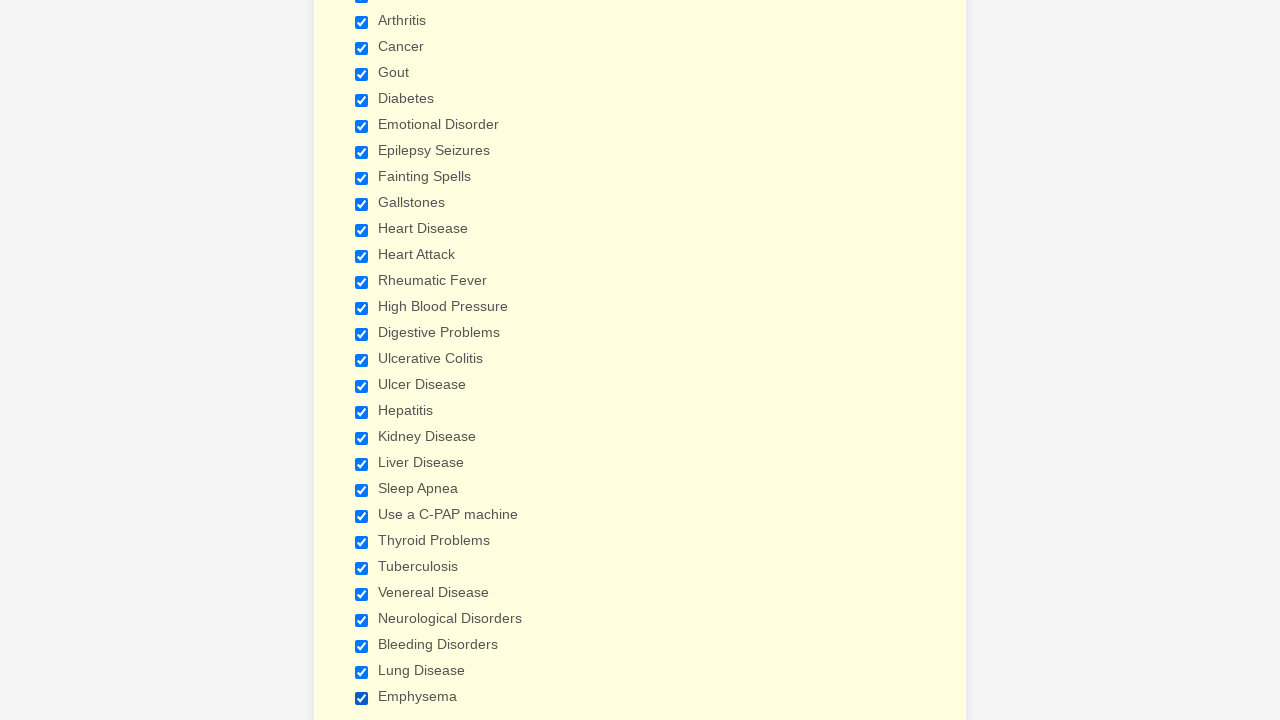

Verified that a checkbox is selected
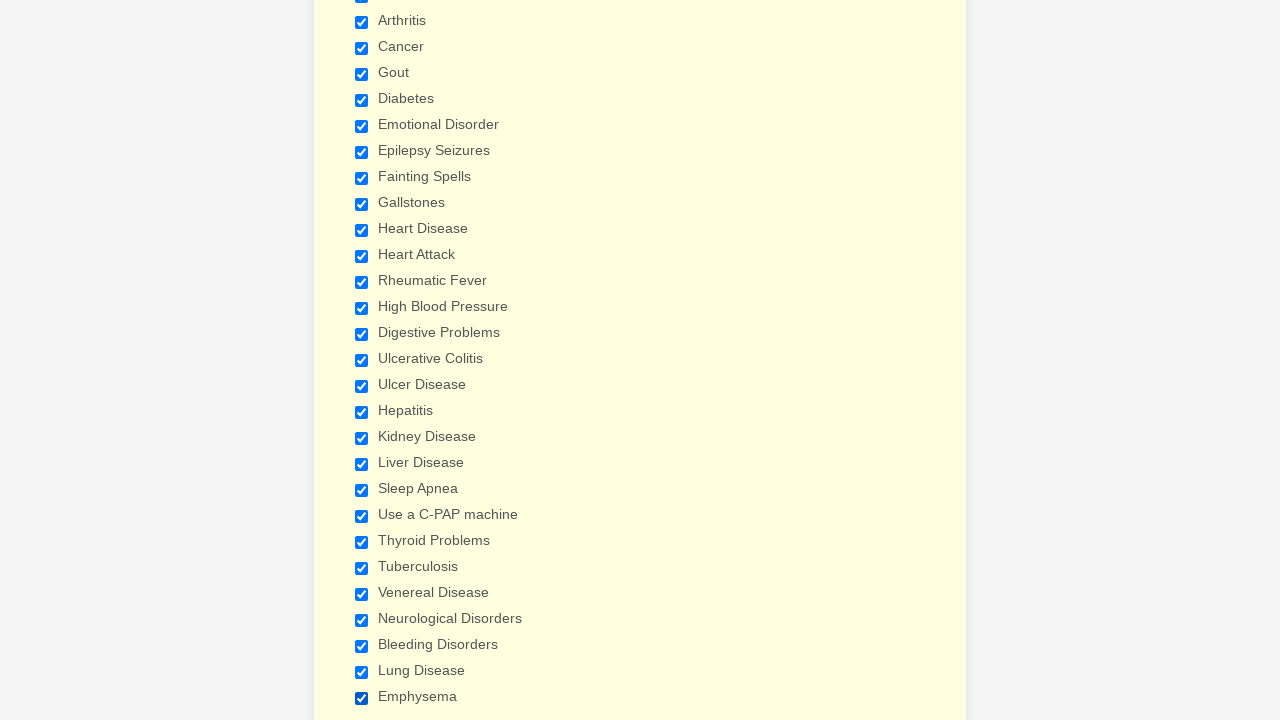

Verified that a checkbox is selected
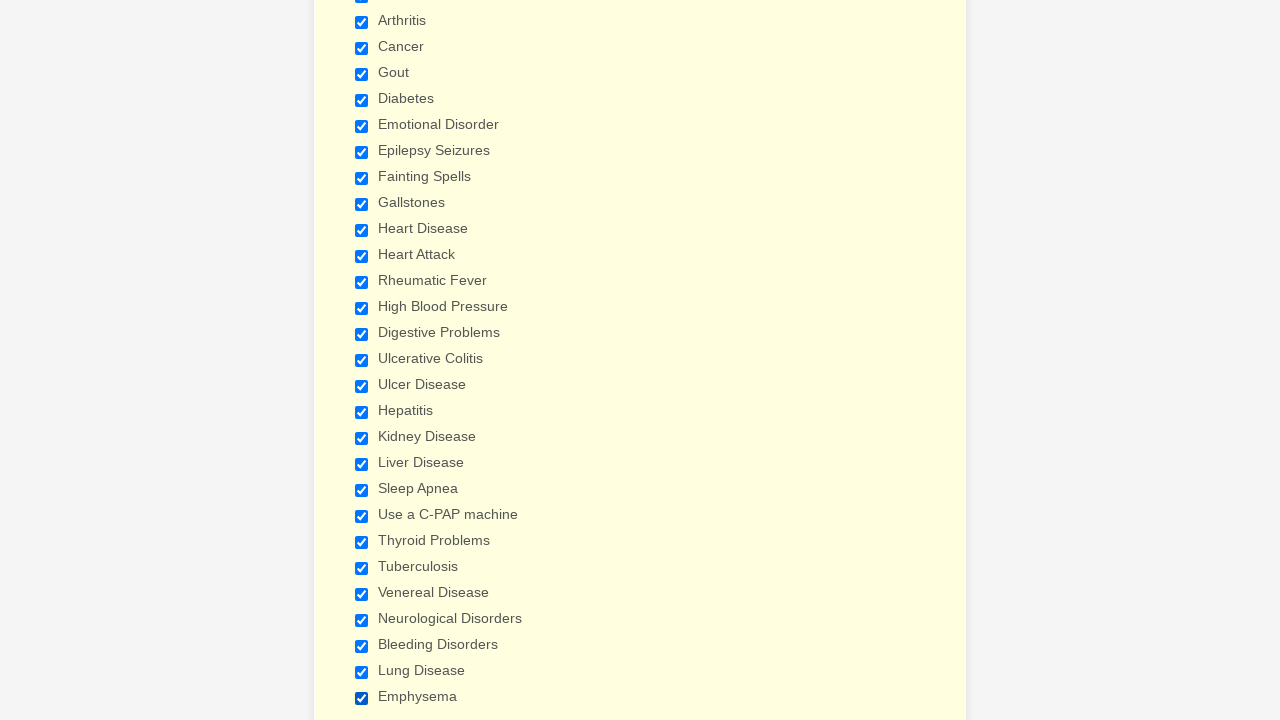

Verified that a checkbox is selected
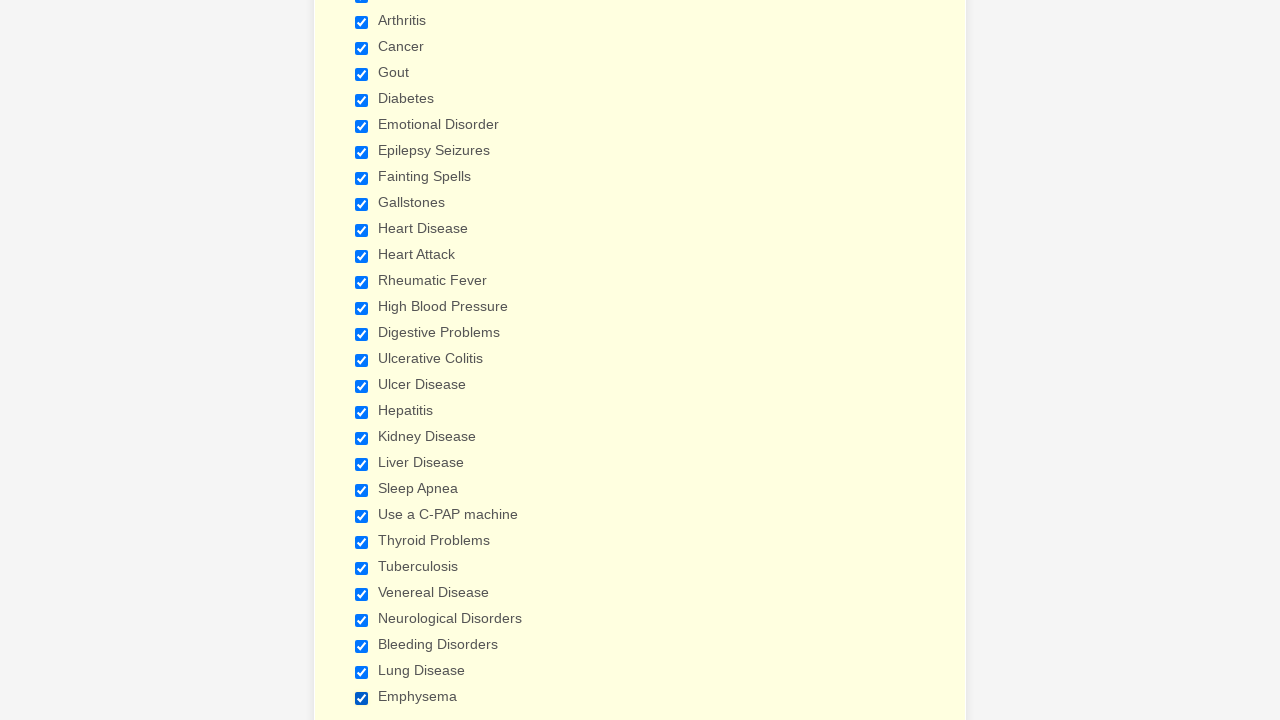

Verified that a checkbox is selected
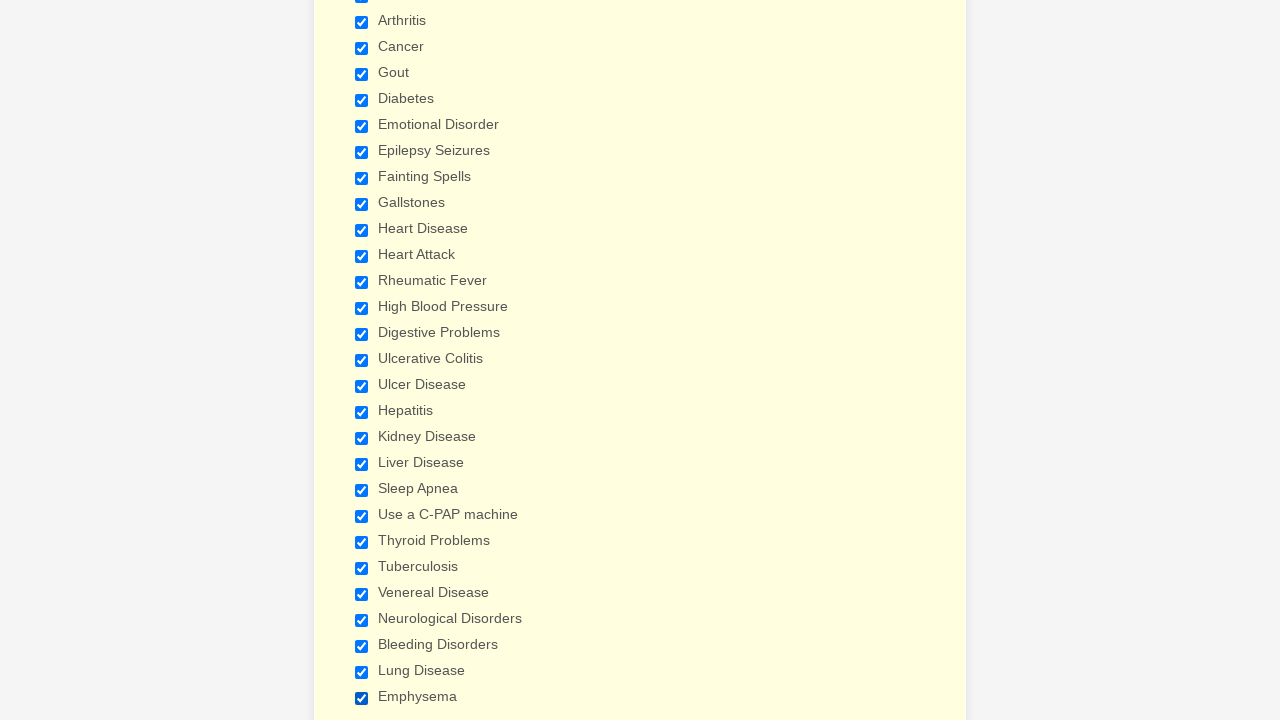

Verified that a checkbox is selected
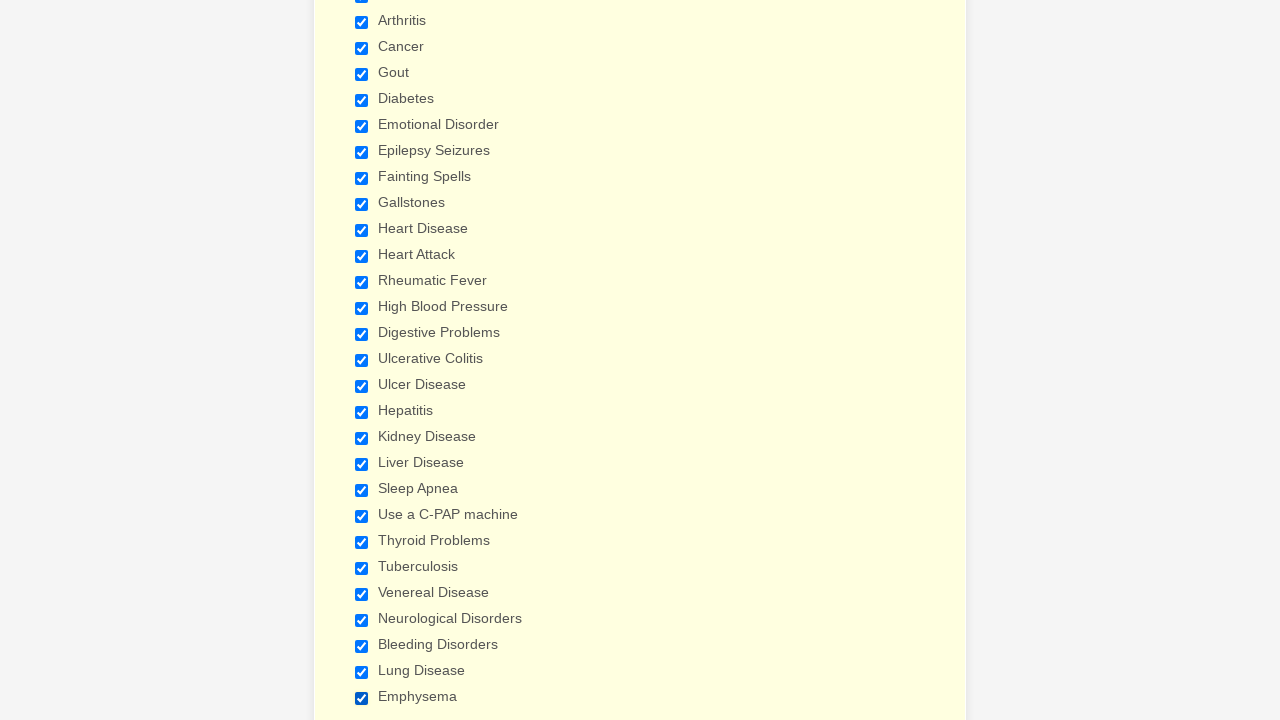

Verified that a checkbox is selected
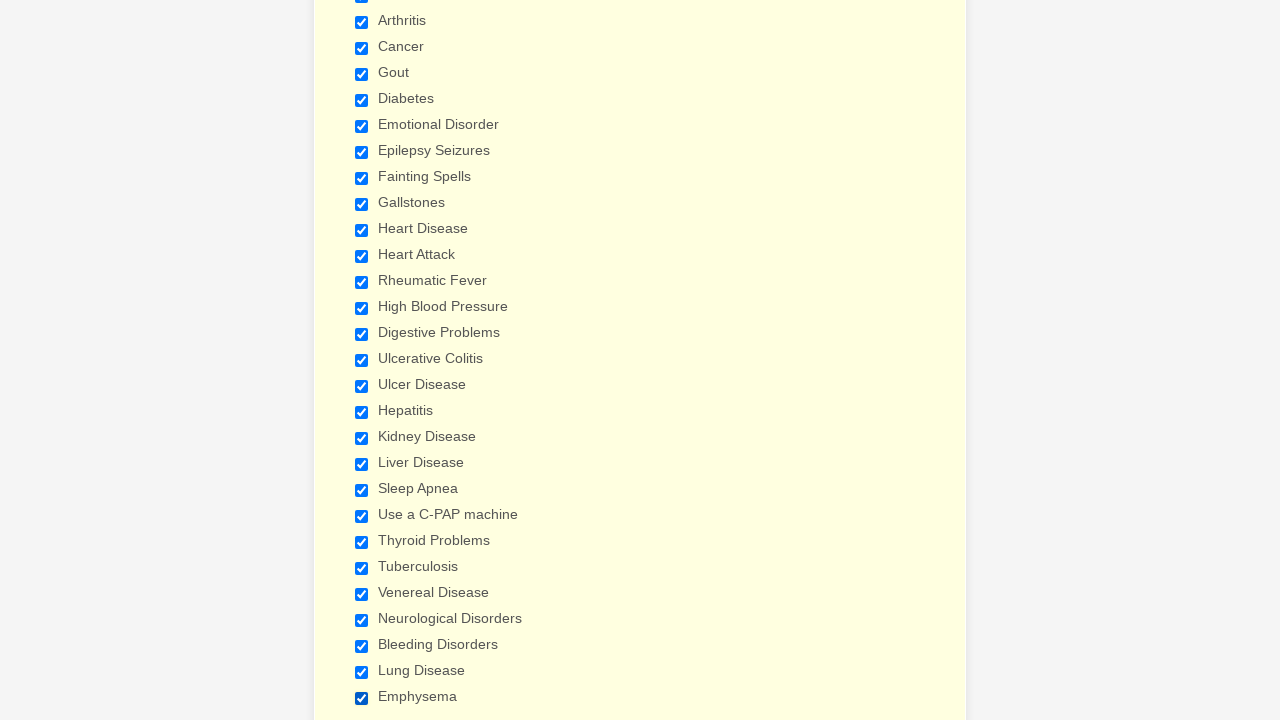

Verified that a checkbox is selected
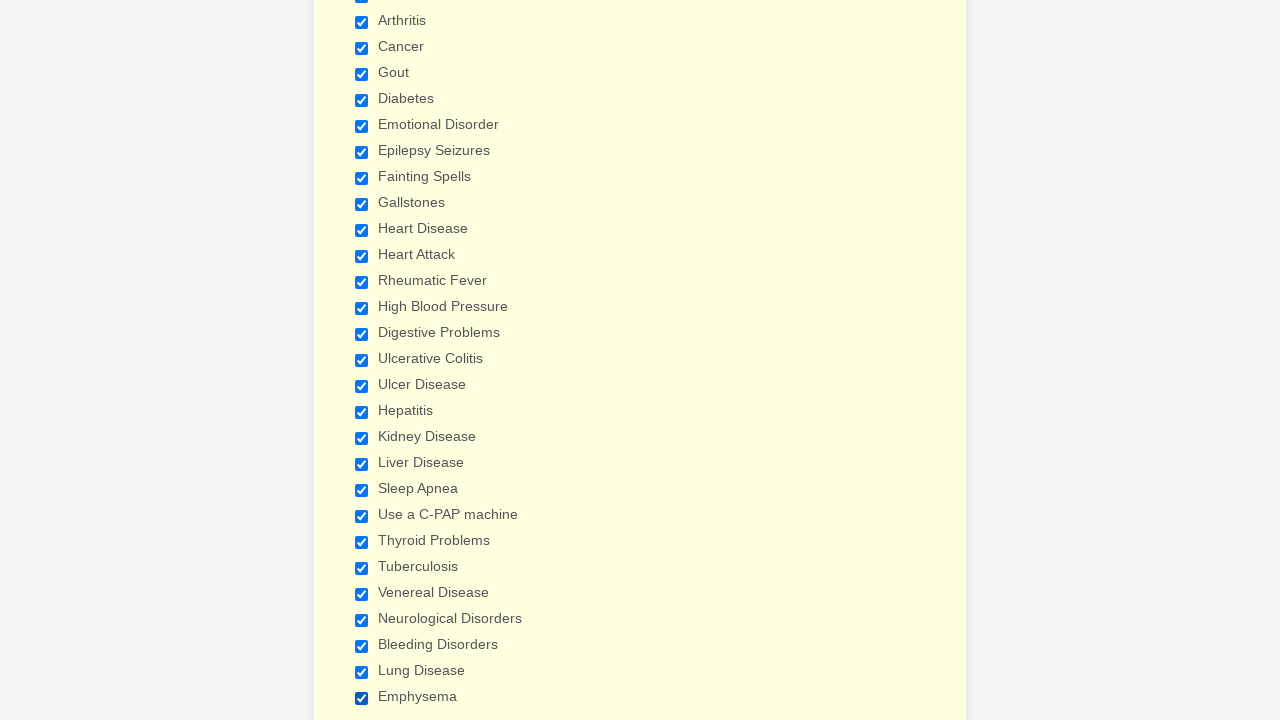

Verified that a checkbox is selected
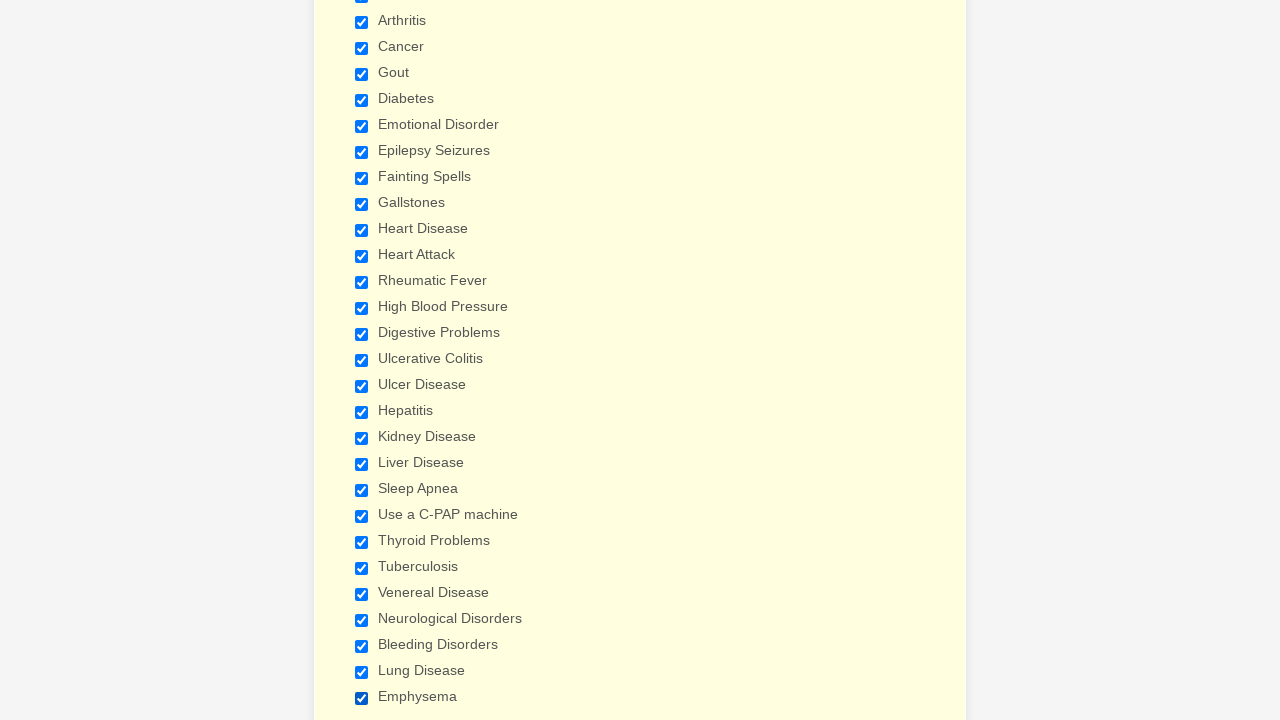

Verified that a checkbox is selected
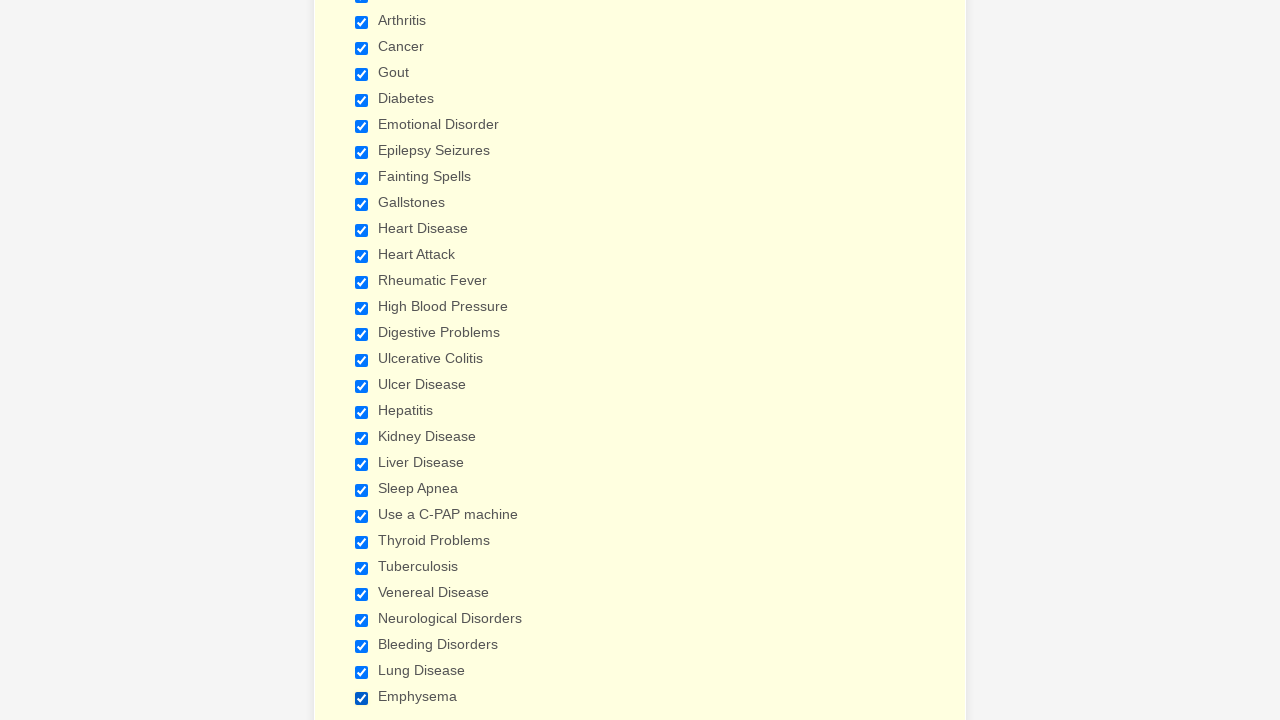

Verified that a checkbox is selected
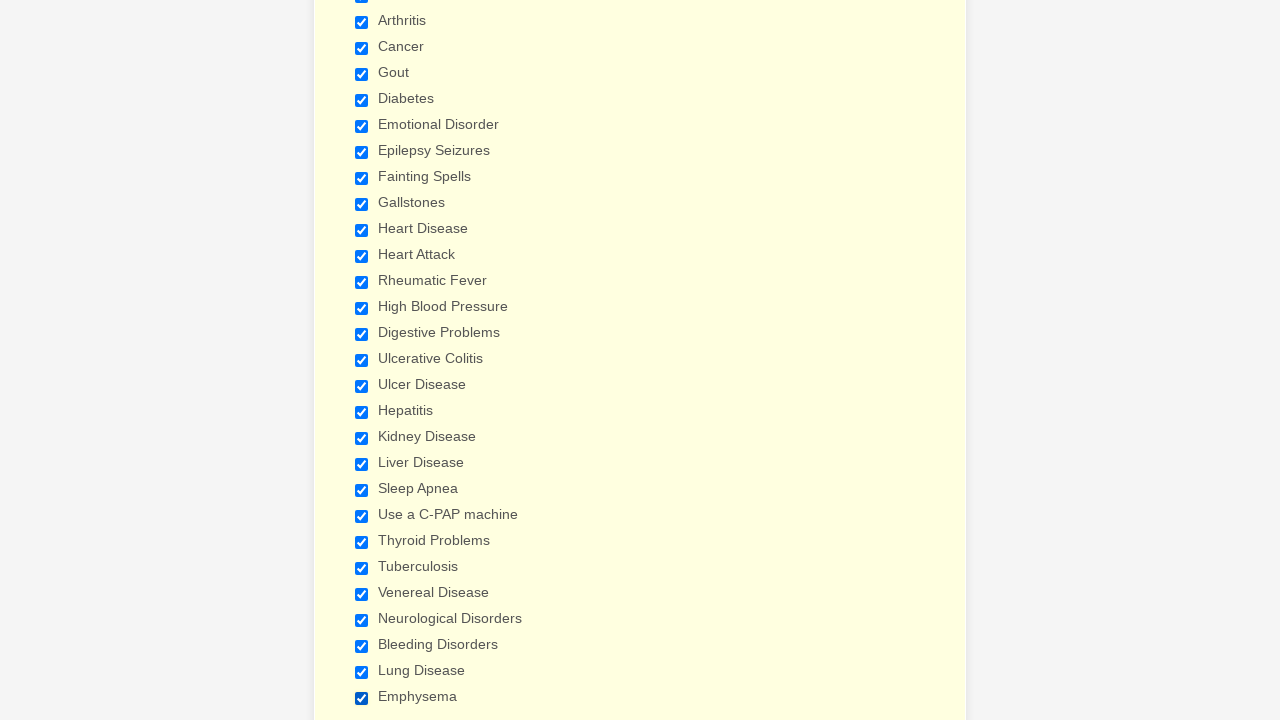

Verified that a checkbox is selected
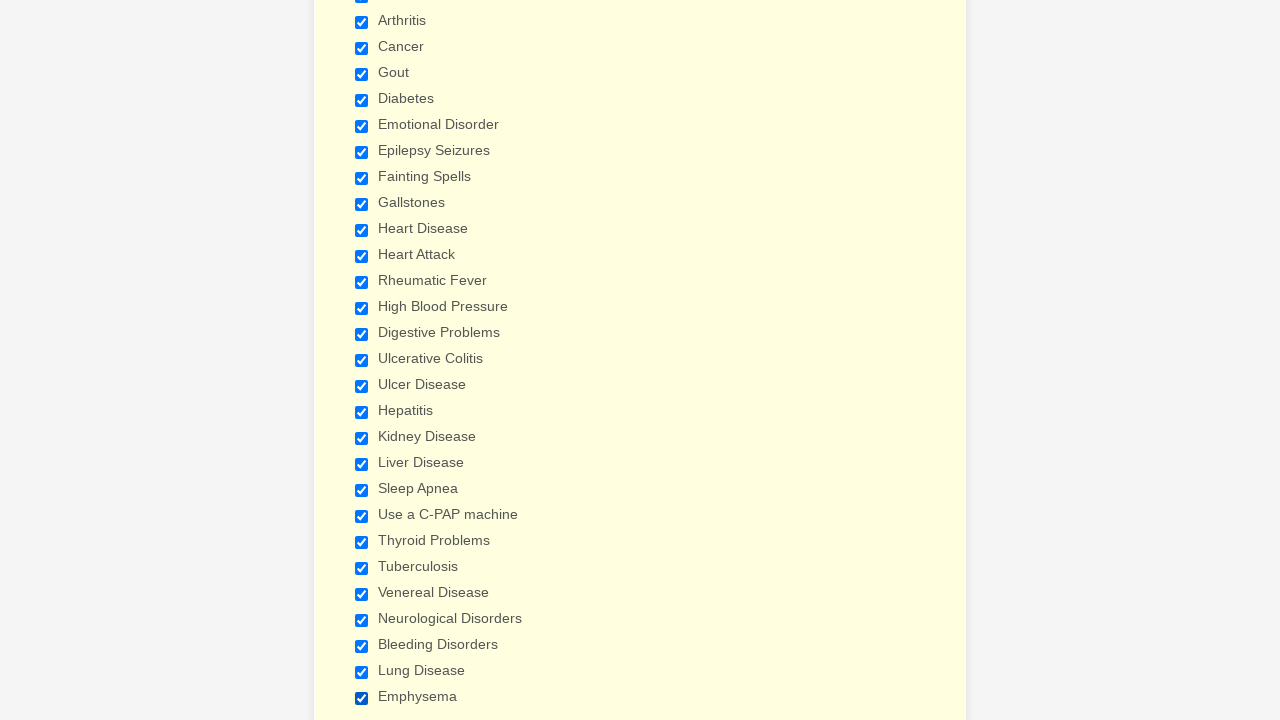

Verified that a checkbox is selected
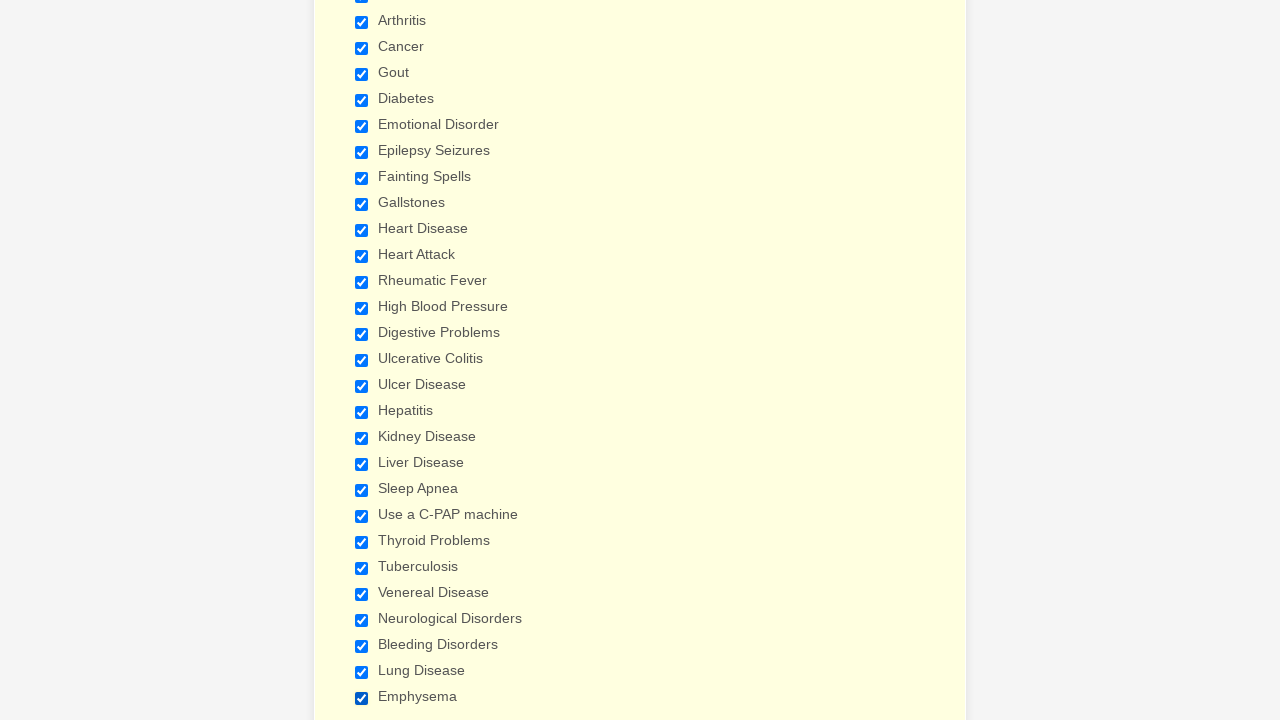

Verified that a checkbox is selected
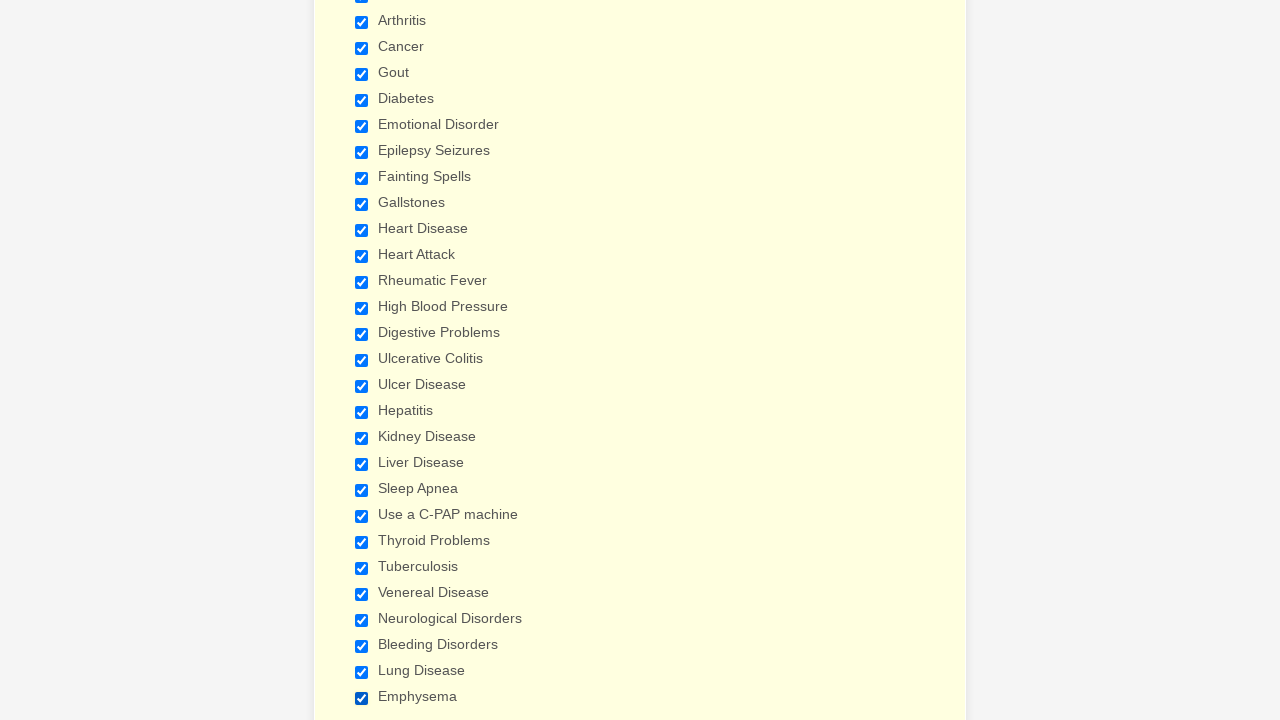

Verified that a checkbox is selected
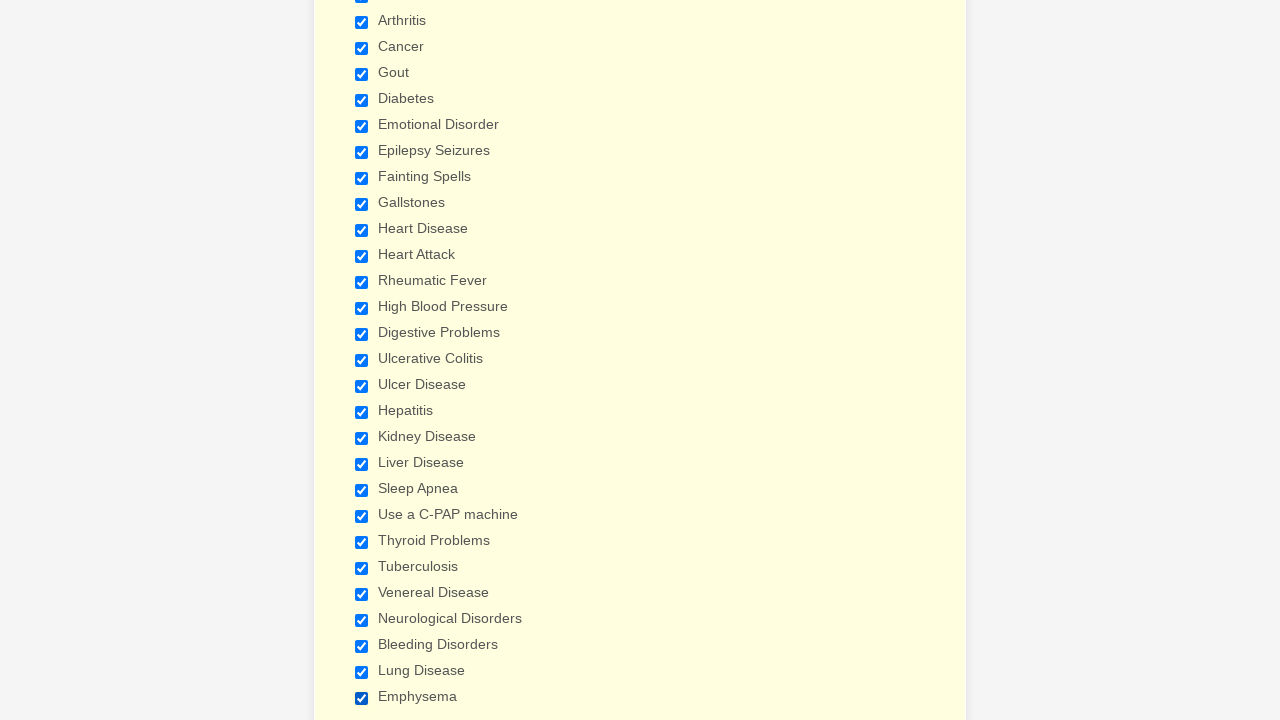

Verified that a checkbox is selected
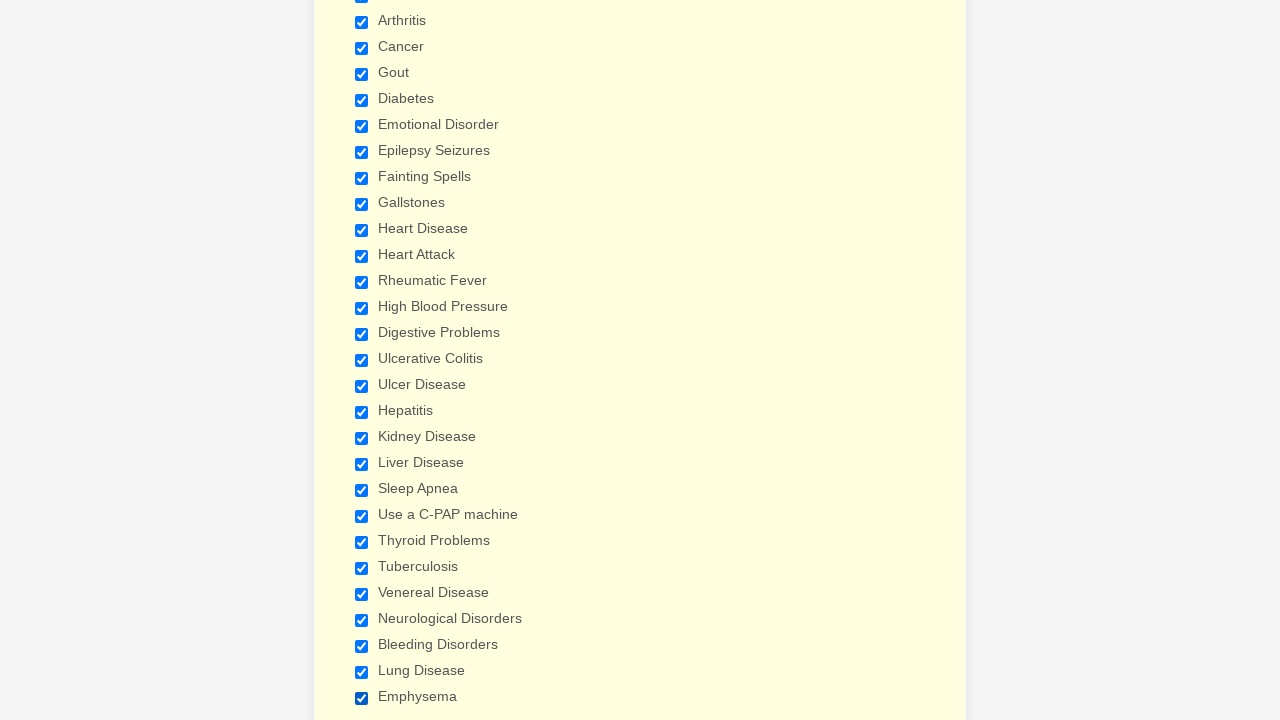

Verified that a checkbox is selected
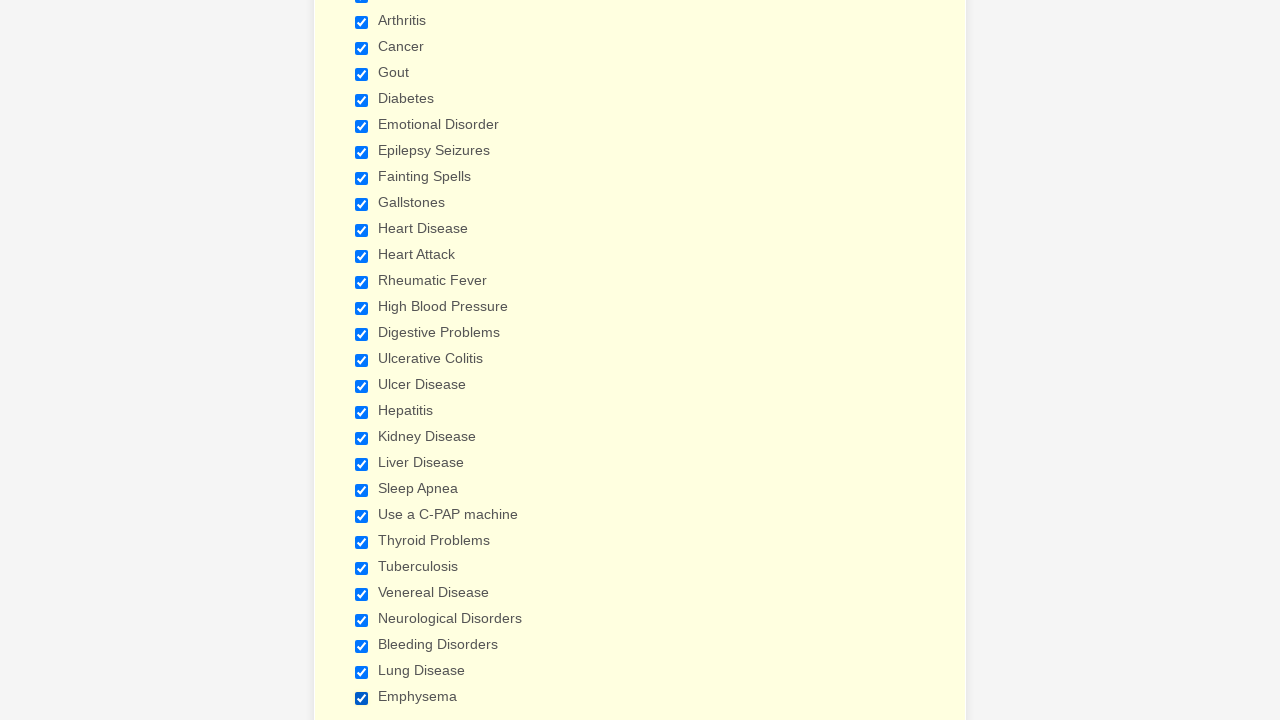

Verified that a checkbox is selected
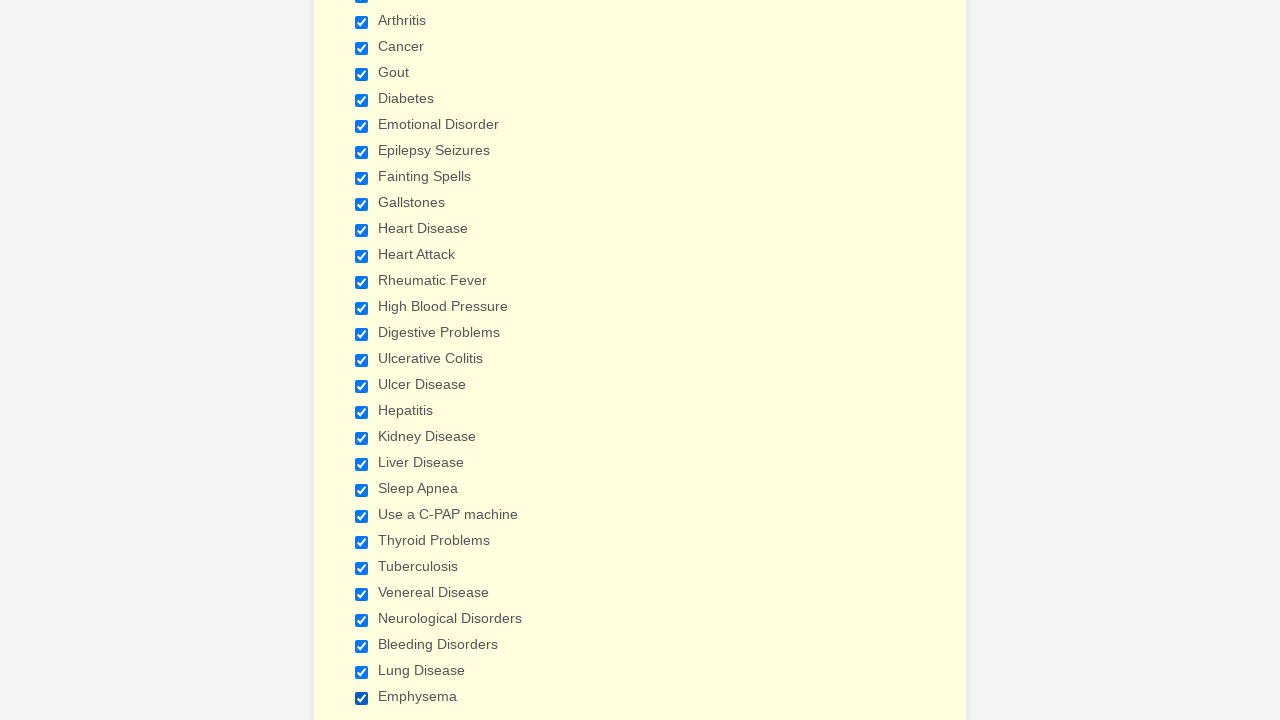

Verified that a checkbox is selected
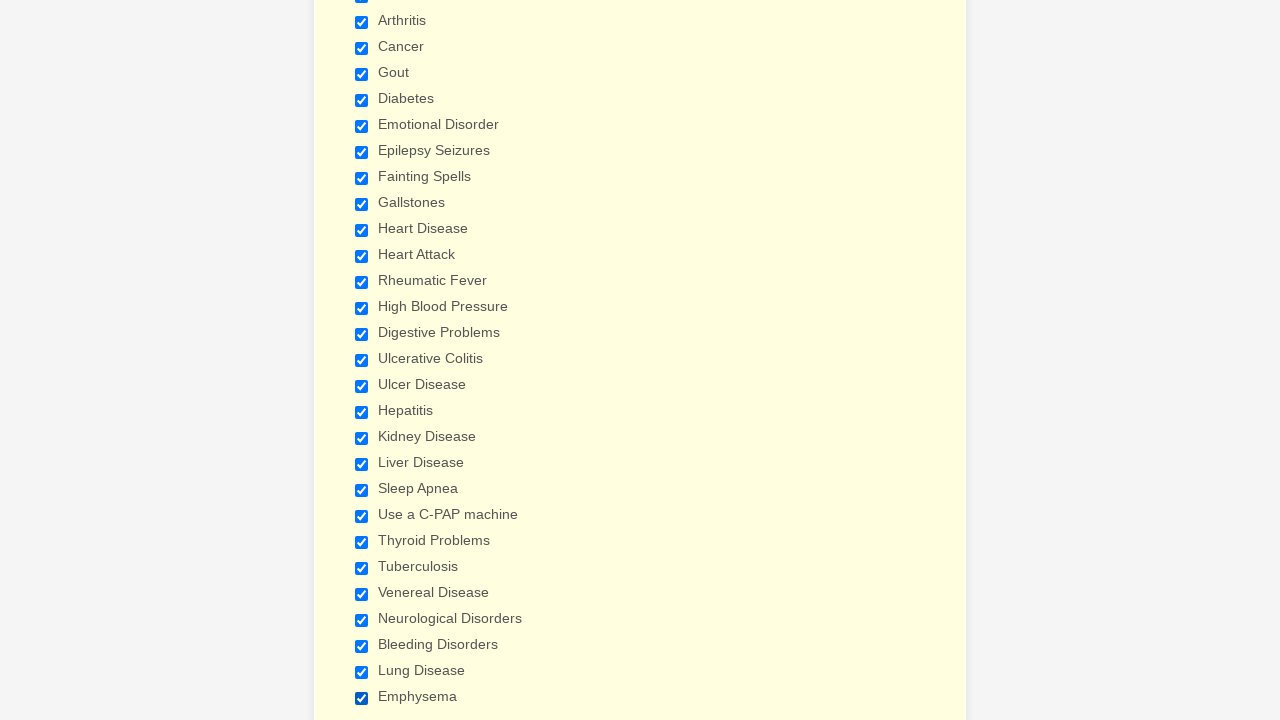

Verified that a checkbox is selected
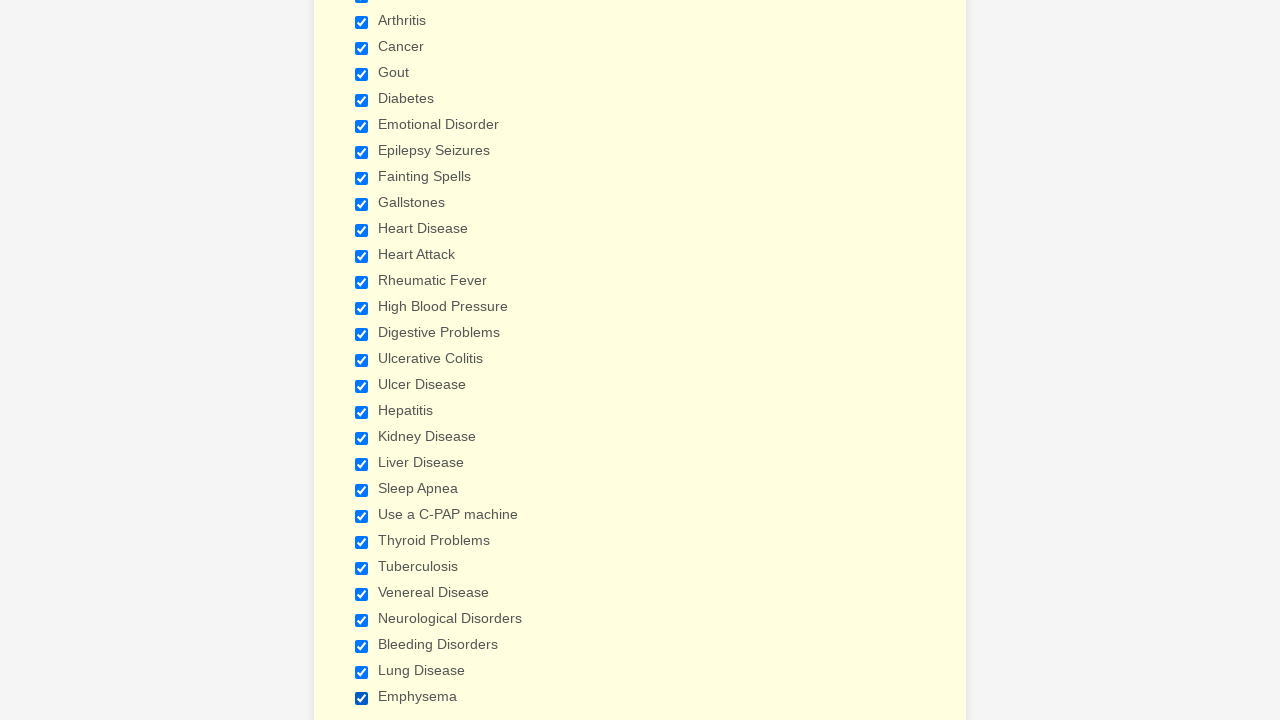

Verified that a checkbox is selected
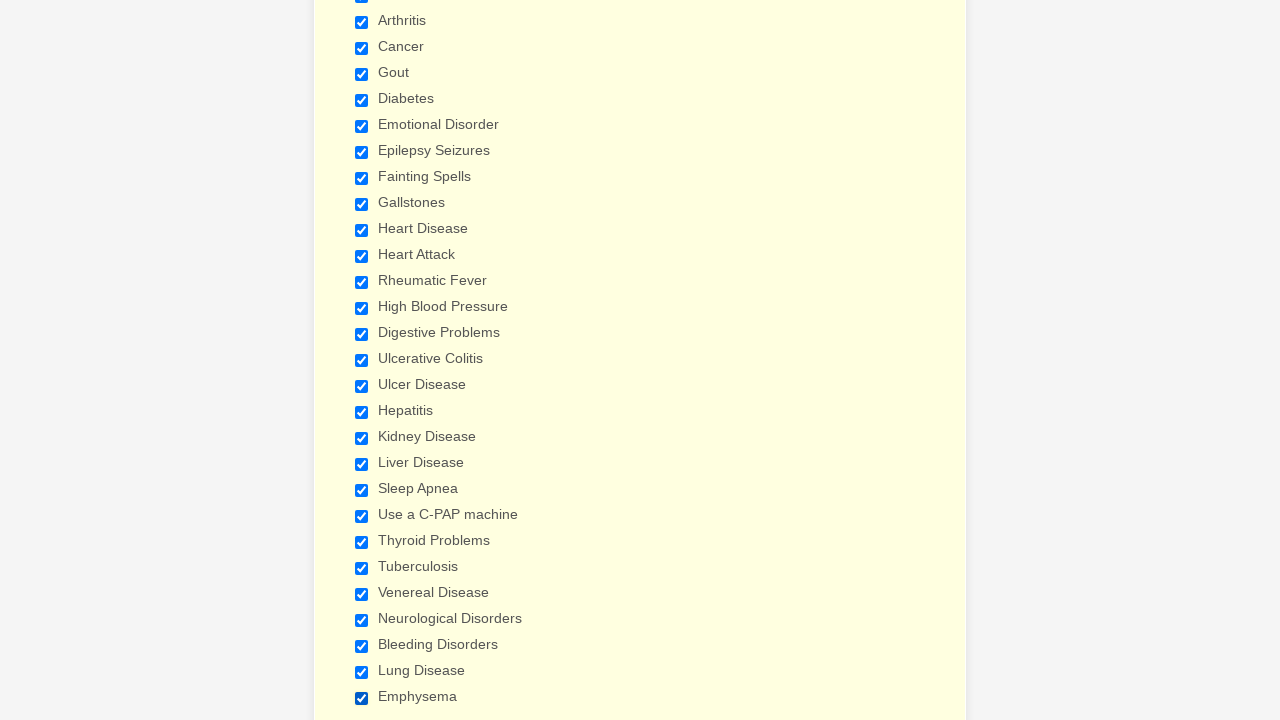

Verified that a checkbox is selected
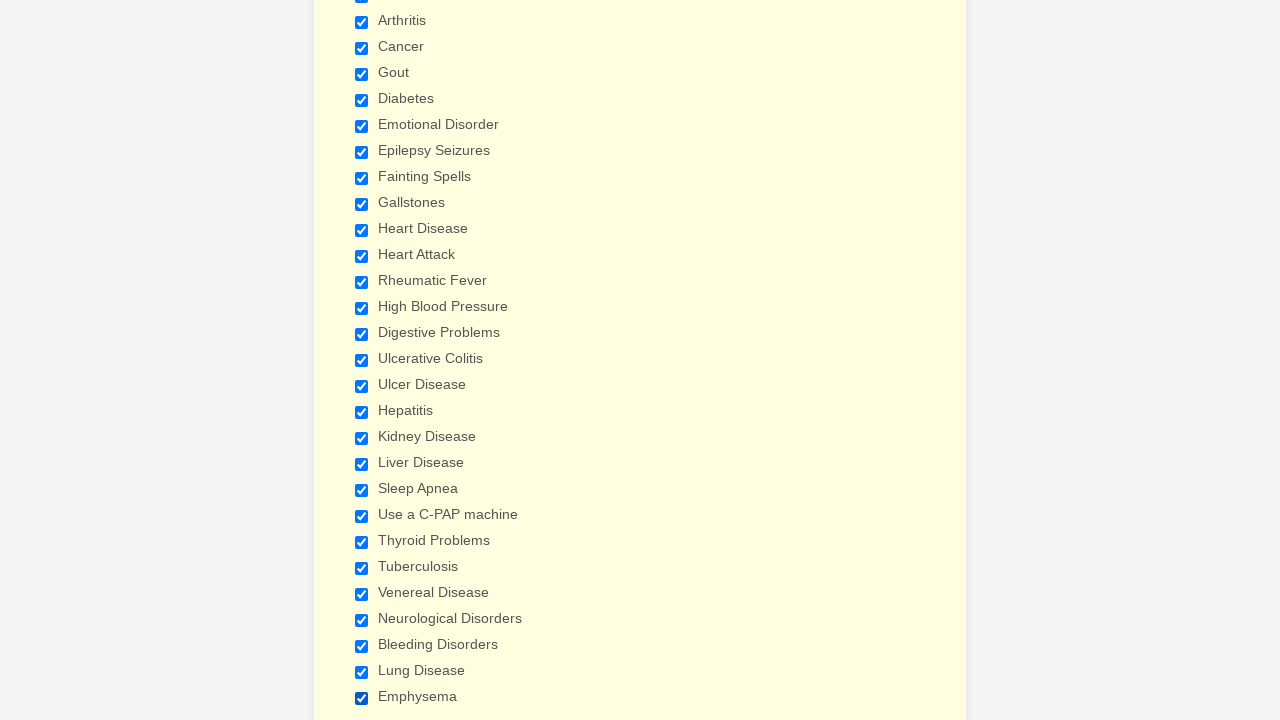

Verified that a checkbox is selected
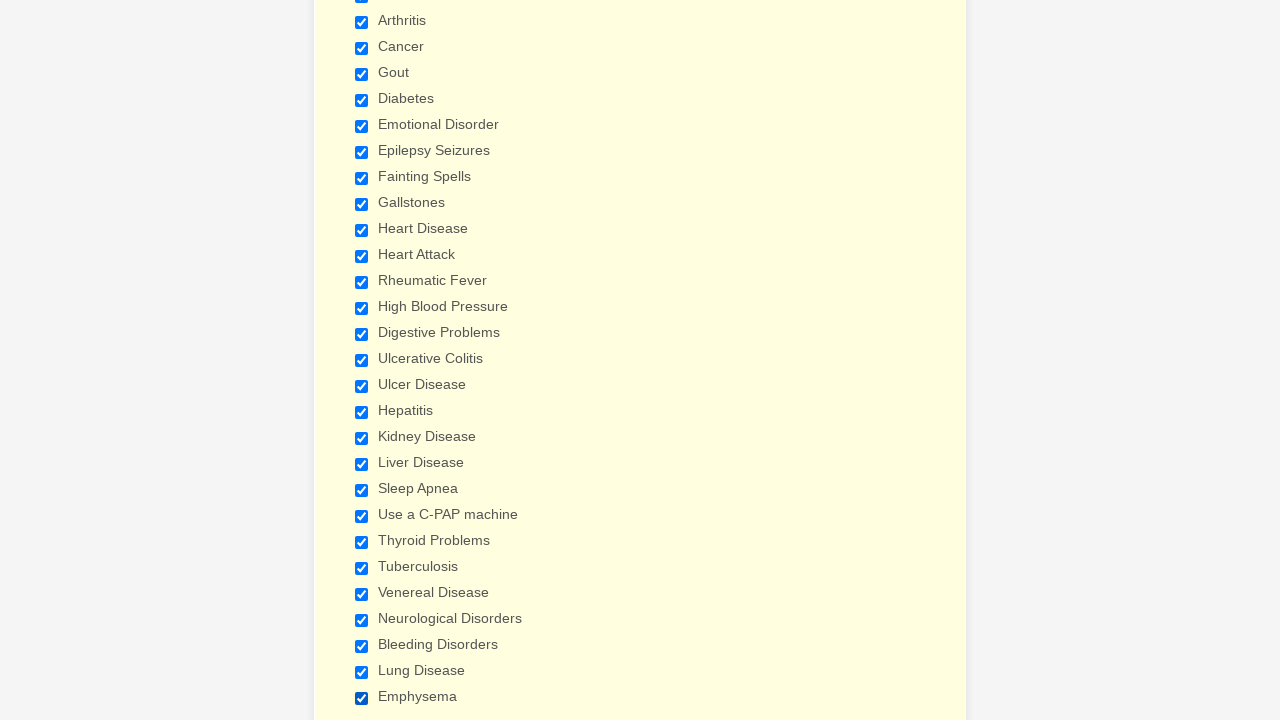

Verified that a checkbox is selected
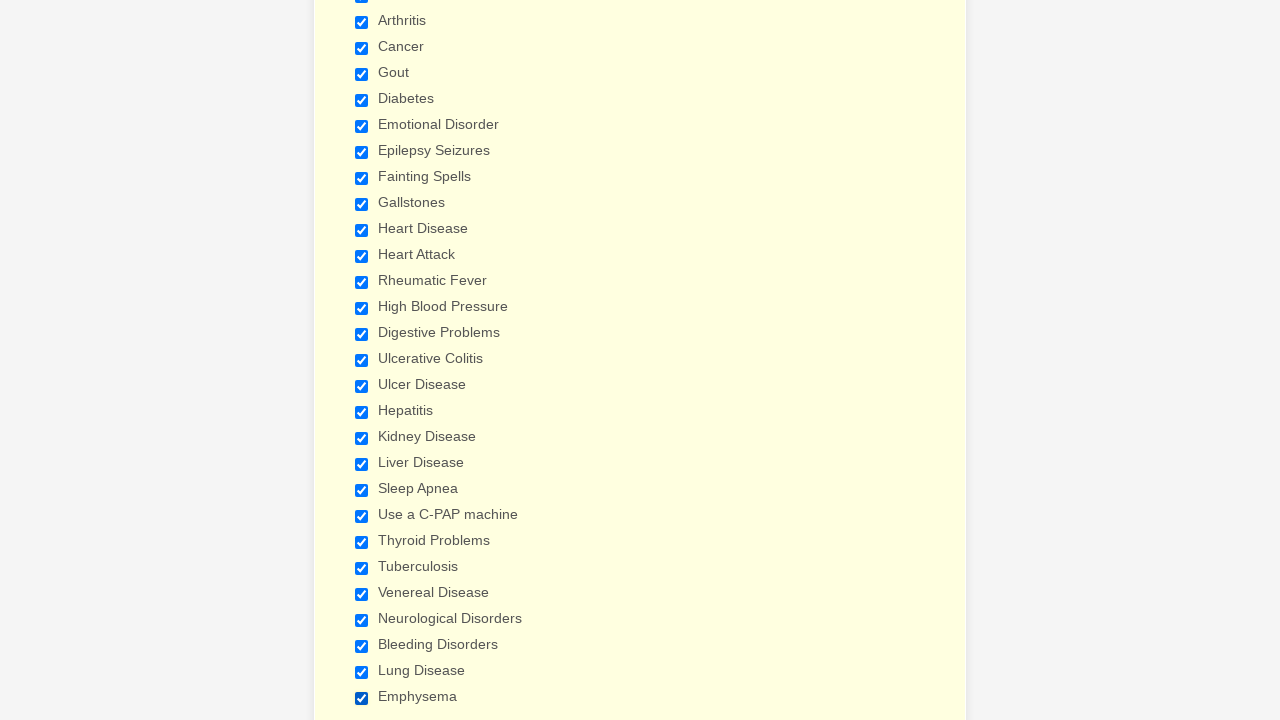

Verified that a checkbox is selected
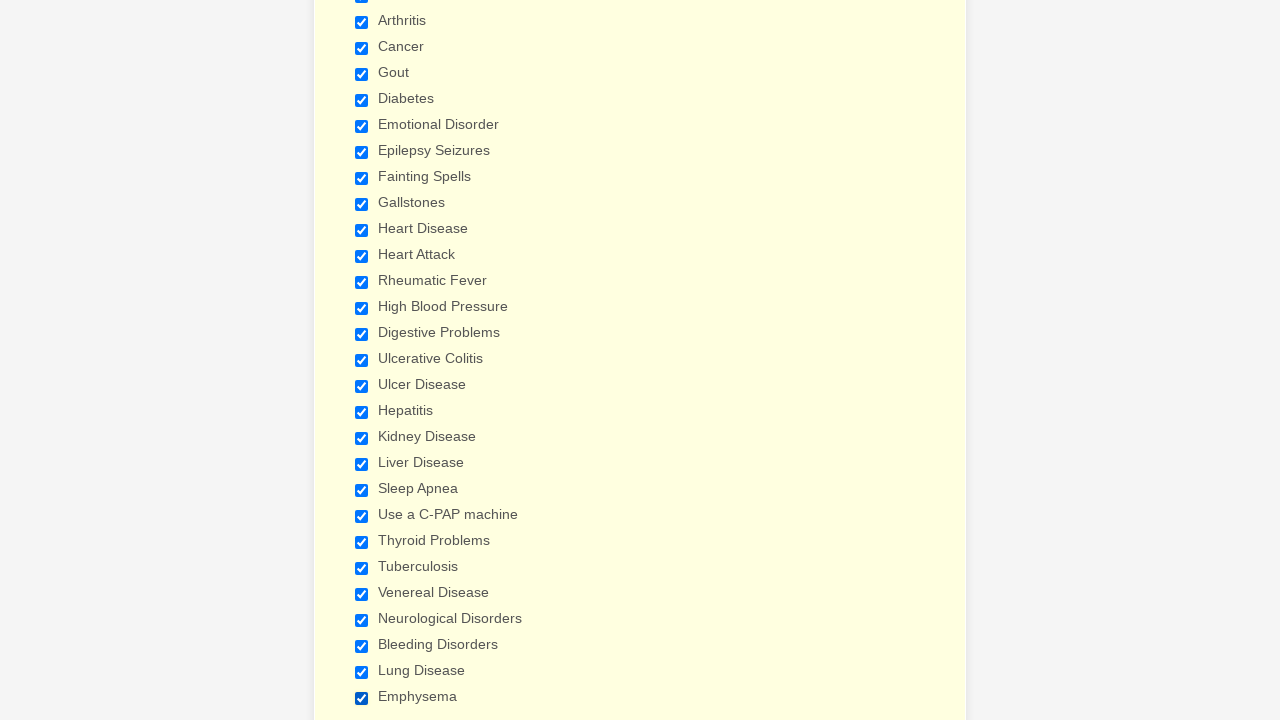

Verified that a checkbox is selected
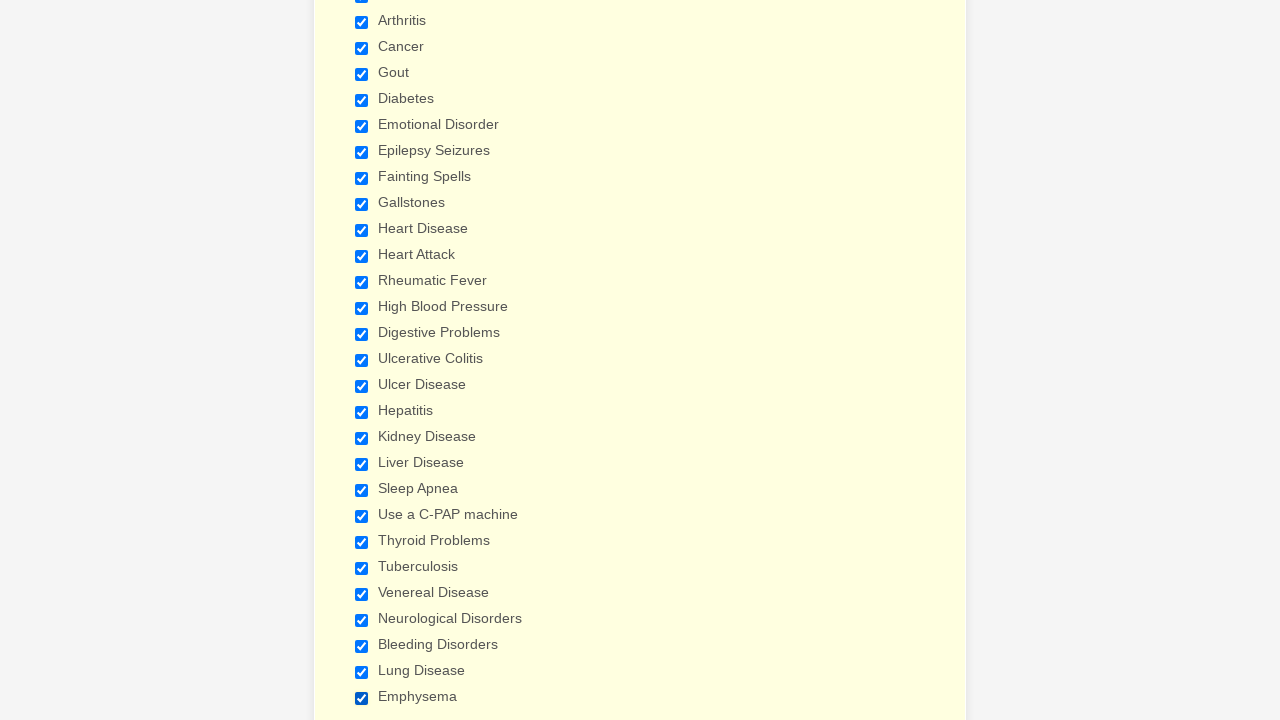

Verified that a checkbox is selected
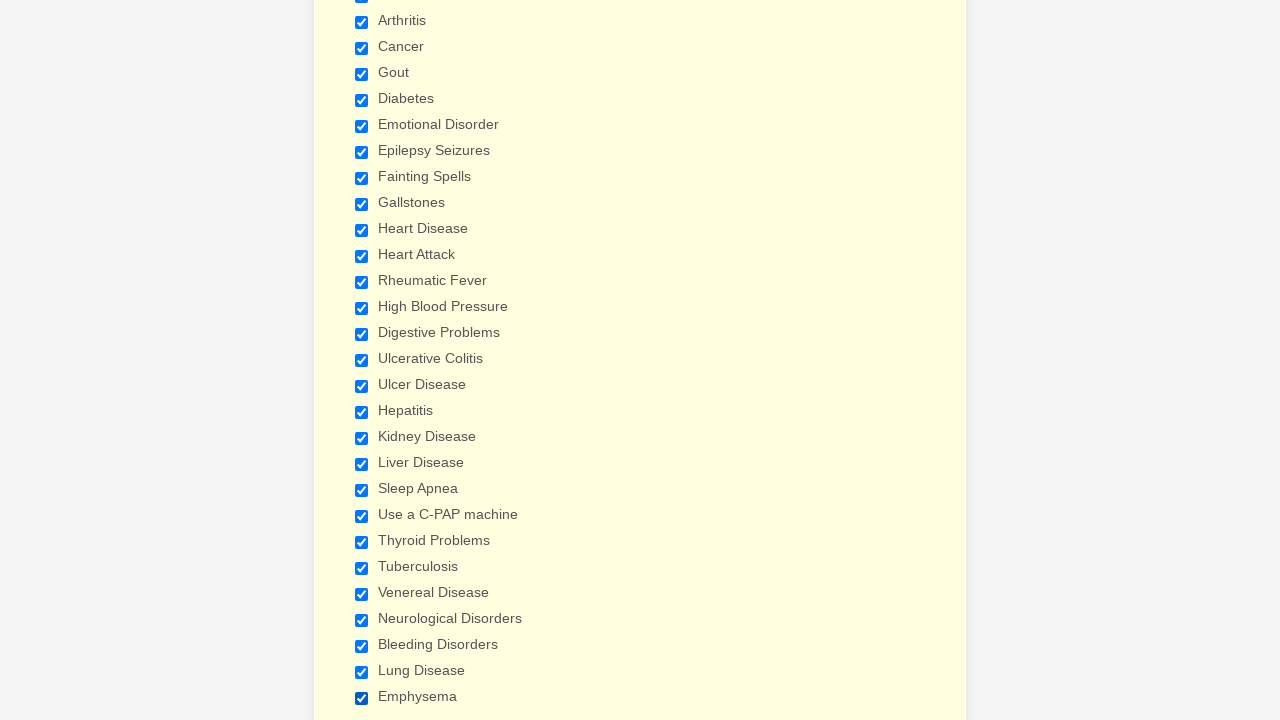

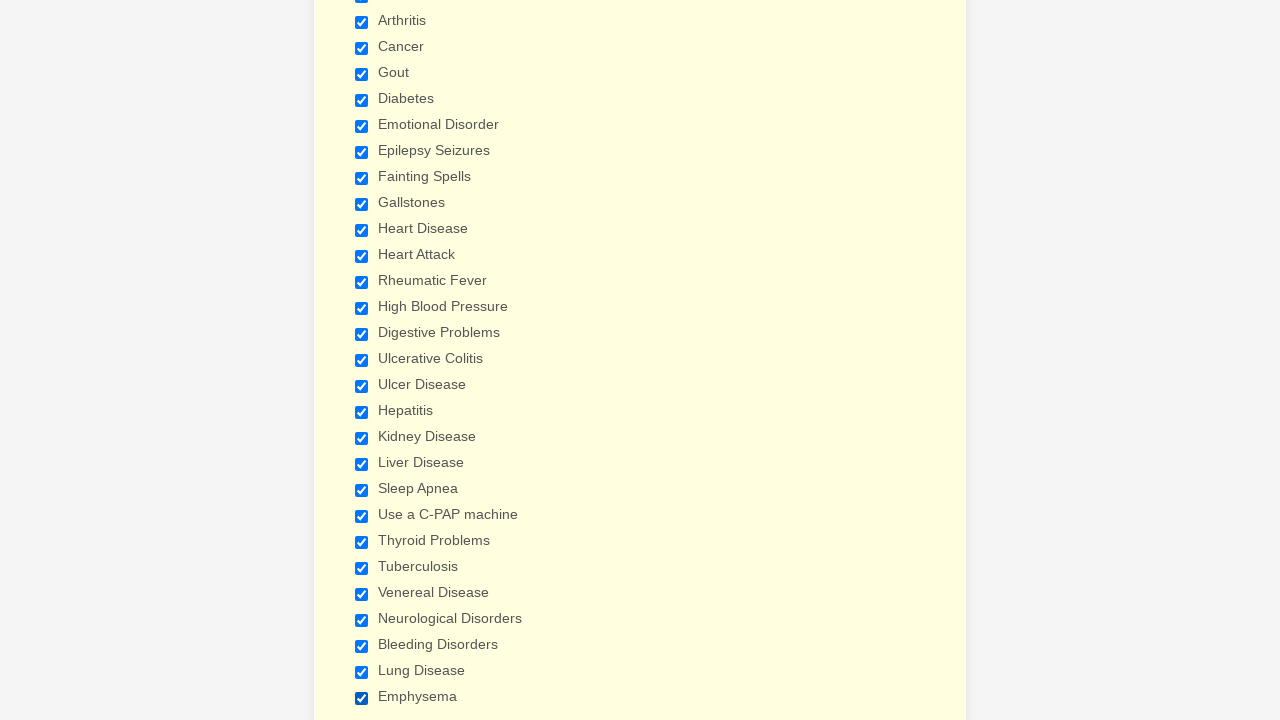